Tests e-commerce shopping flow on demoblaze.com by adding products from different categories (Laptops, Phones, Monitors) to cart, removing one item, placing an order with form details, and verifying purchase confirmation.

Starting URL: https://www.demoblaze.com/index.html

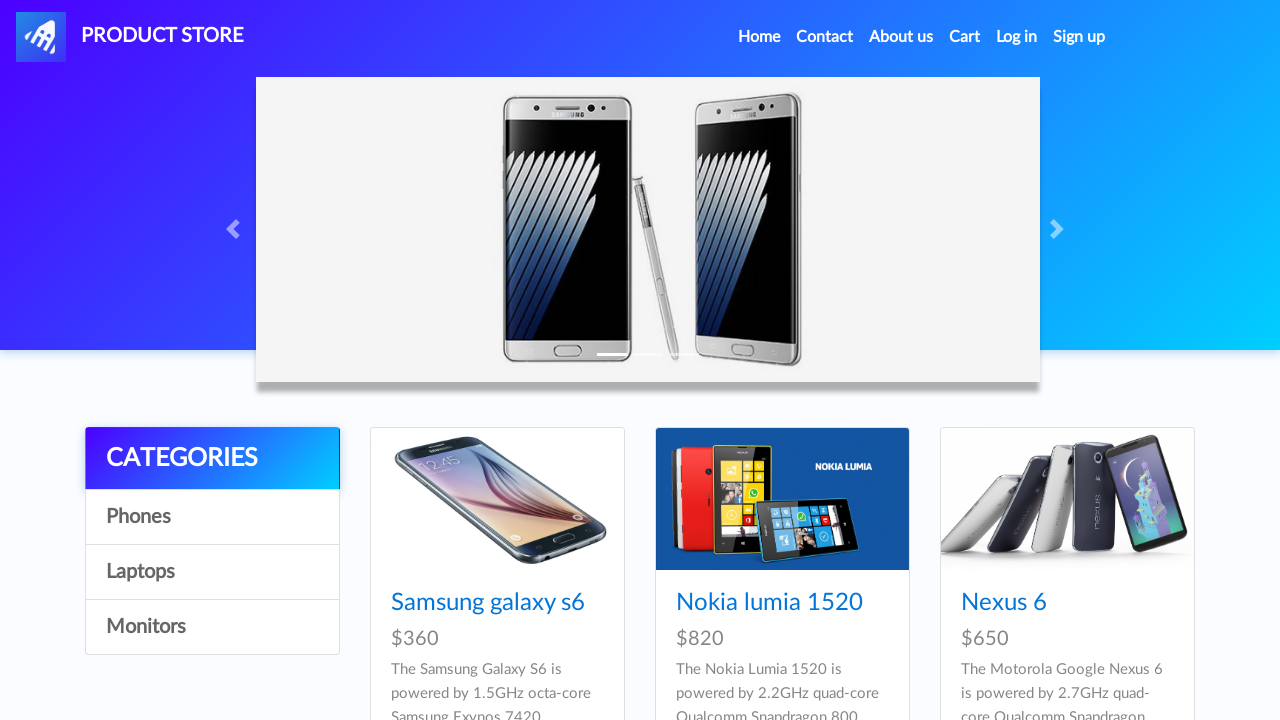

Clicked on Laptops category at (212, 572) on a:has-text('Laptops')
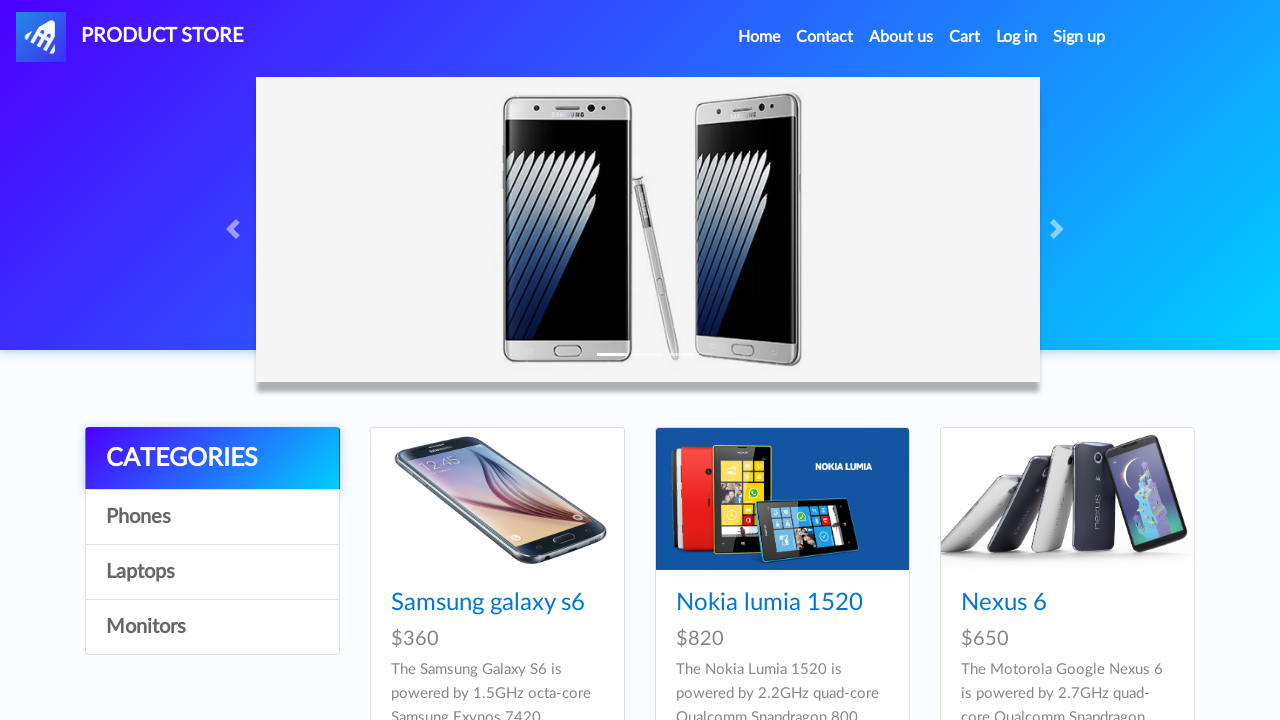

Waited for page to load
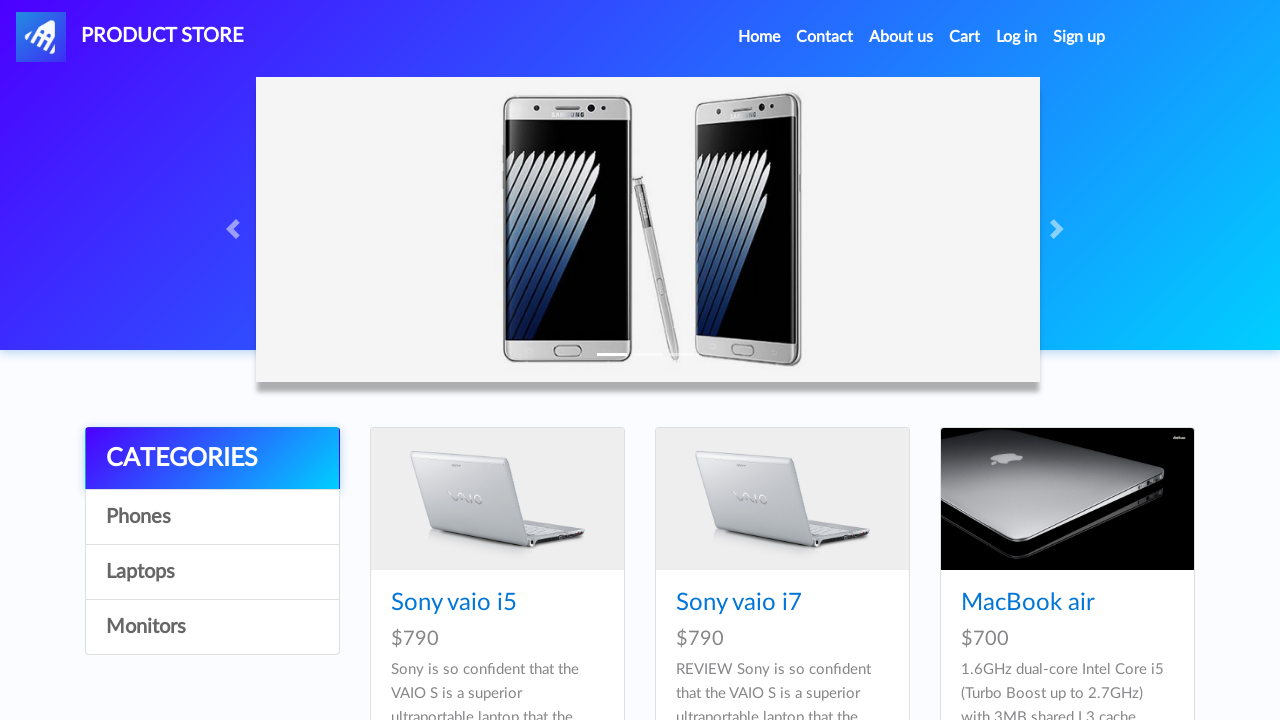

Clicked on Sony vaio i5 product at (454, 603) on a:has-text('Sony vaio i5')
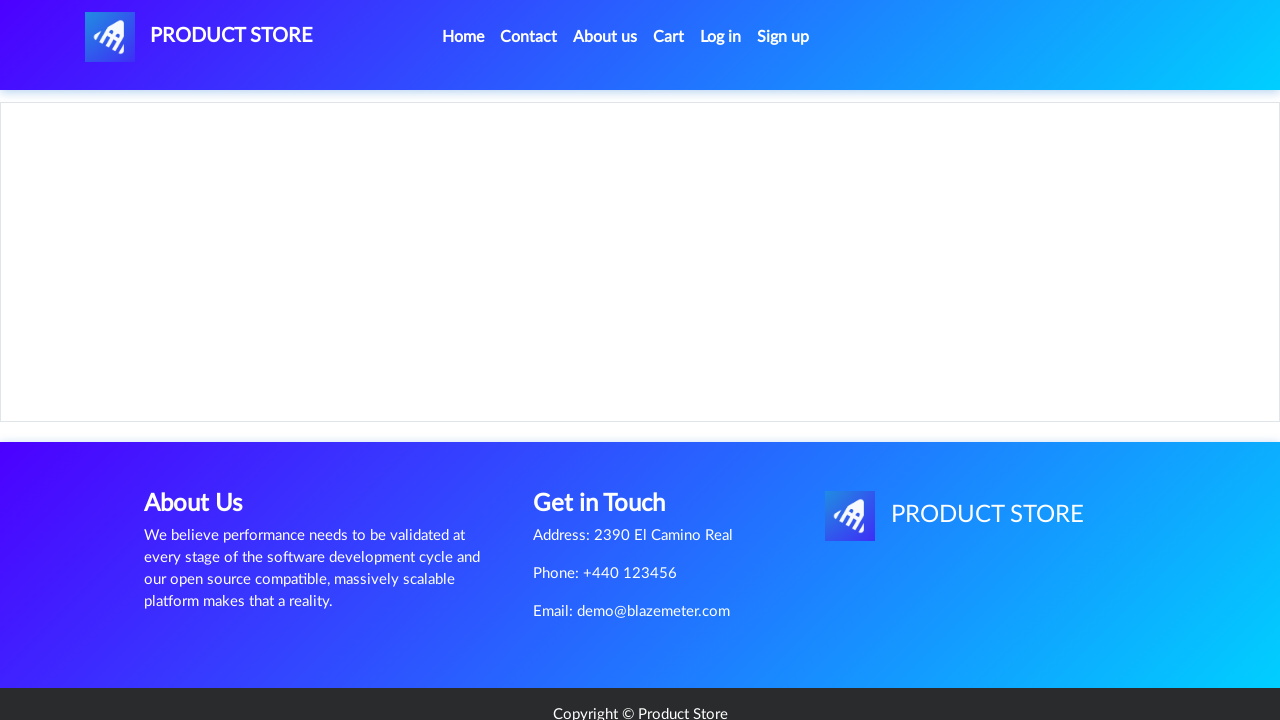

Add to cart button appeared
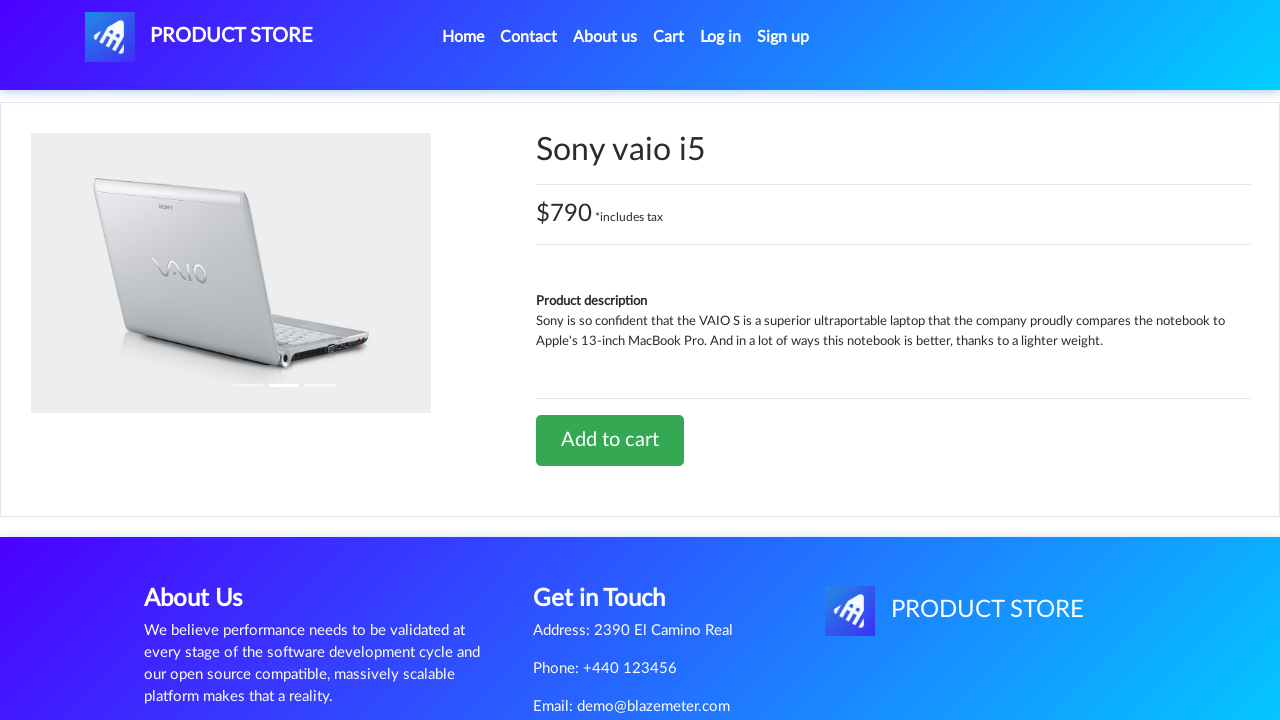

Set up dialog handler to accept alerts
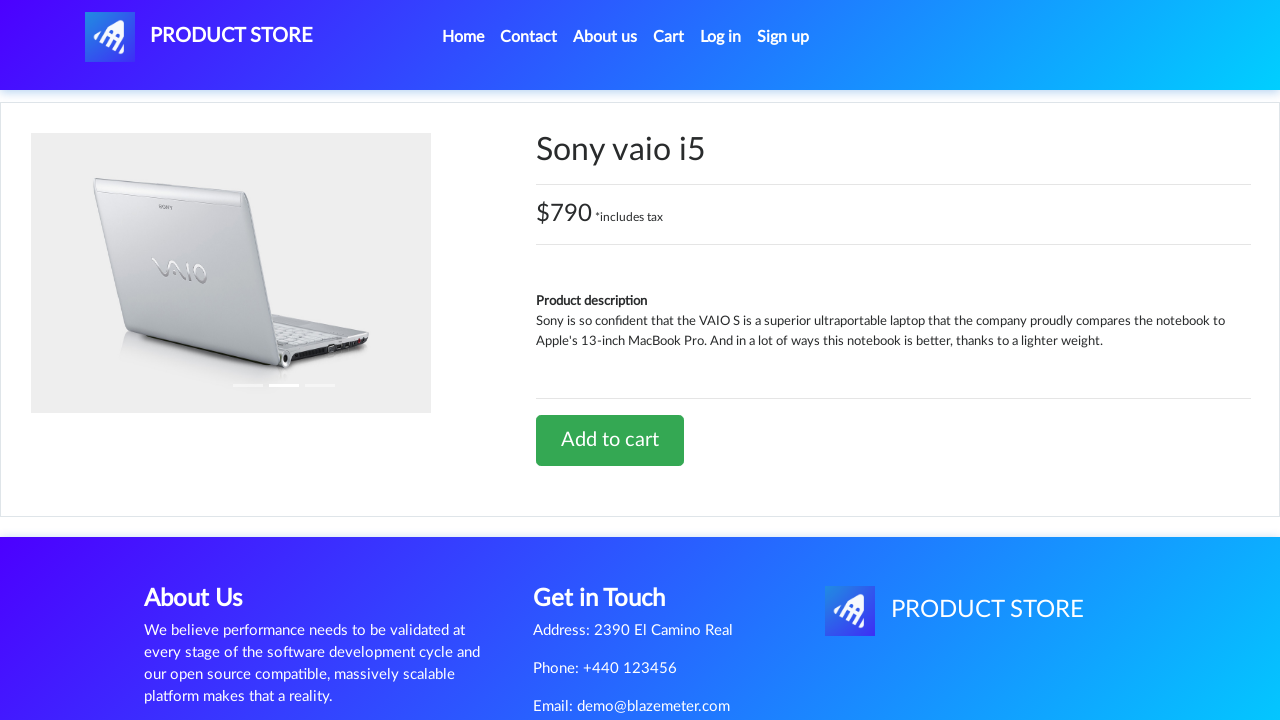

Clicked Add to cart for Sony vaio i5 at (610, 440) on a:has-text('Add to cart')
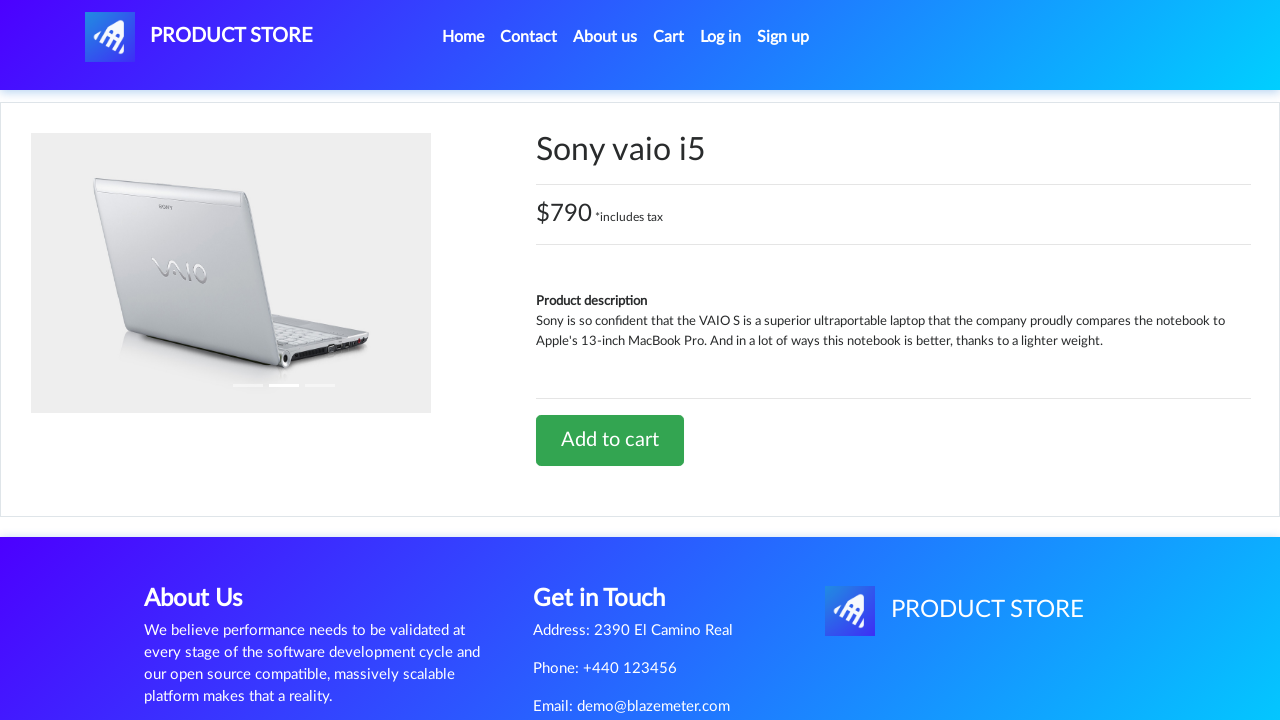

Waited for item to be added to cart
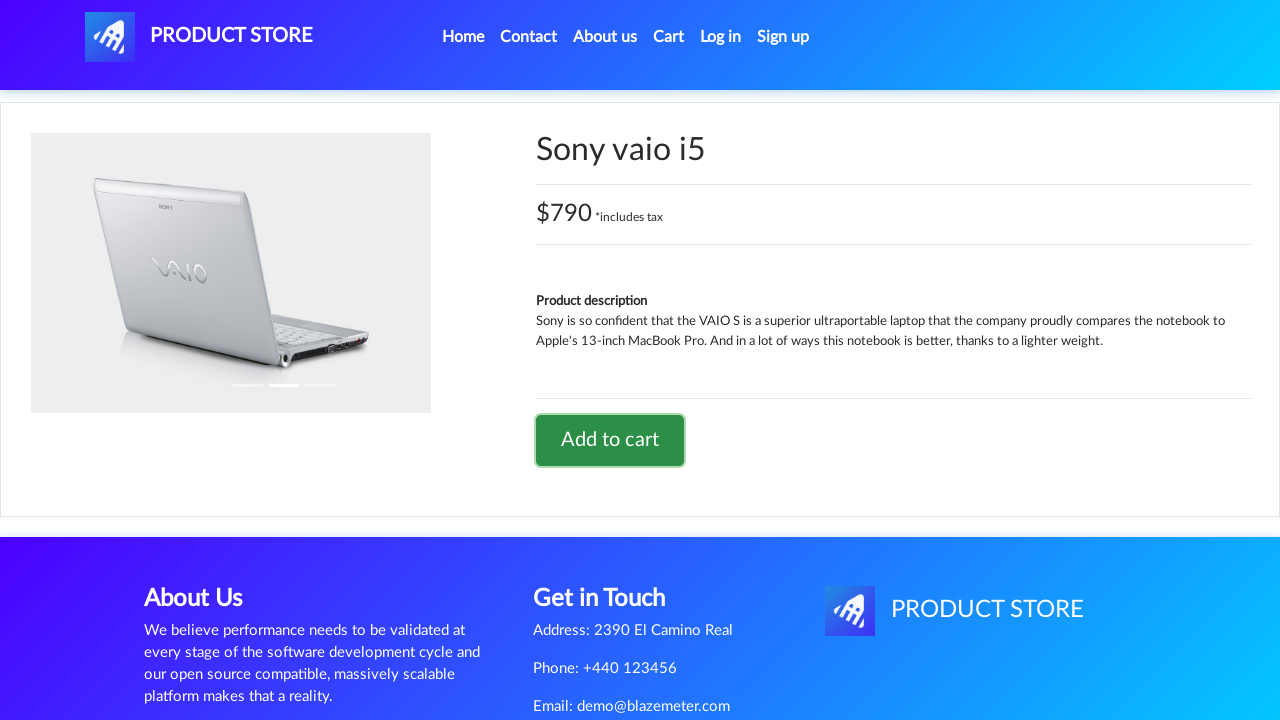

Clicked Home to return to main page at (463, 37) on a:has-text('Home')
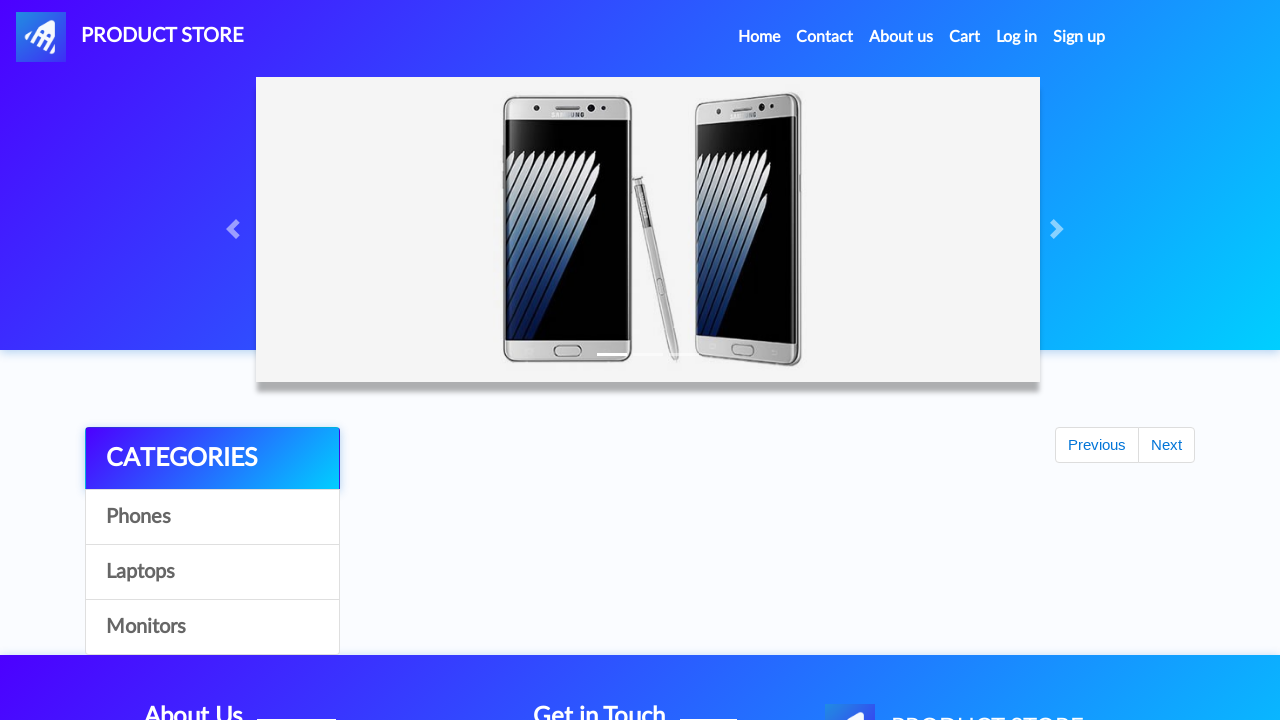

Waited for home page to load
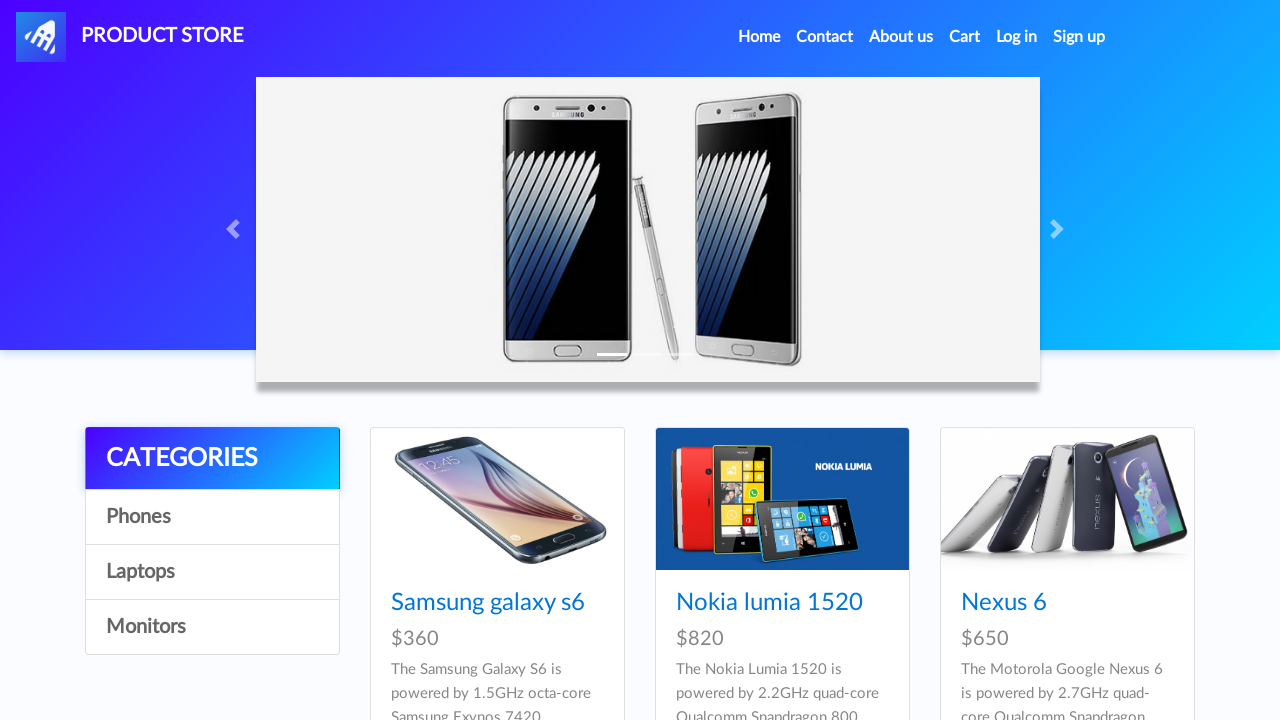

Clicked on Phones category at (212, 517) on a:has-text('Phones')
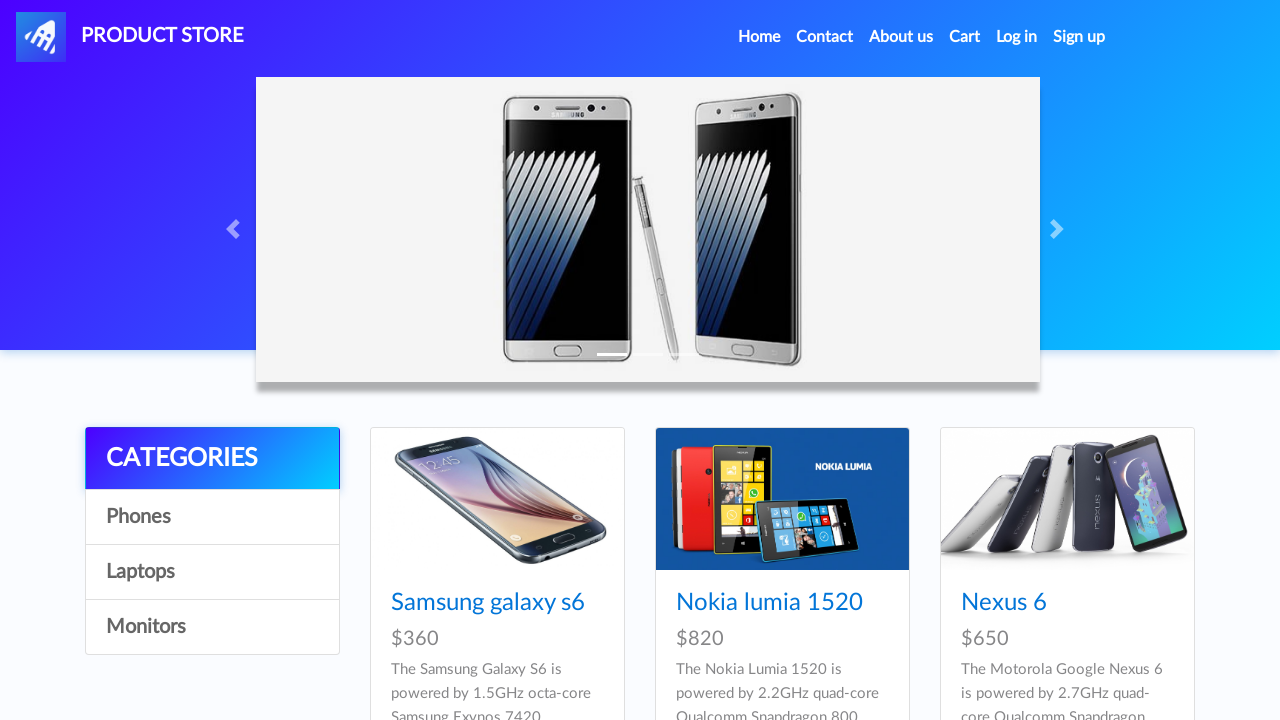

Waited for Phones category to load
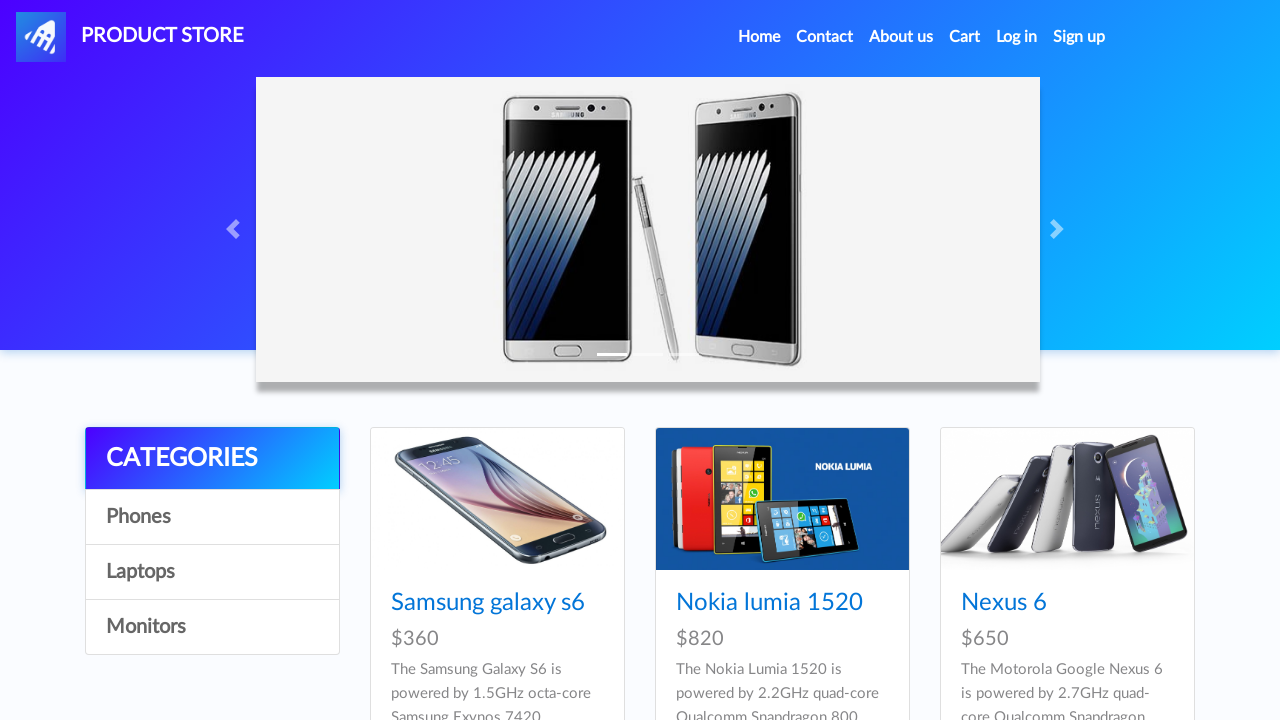

Clicked on Samsung galaxy s6 product at (488, 603) on a:has-text('Samsung galaxy s6')
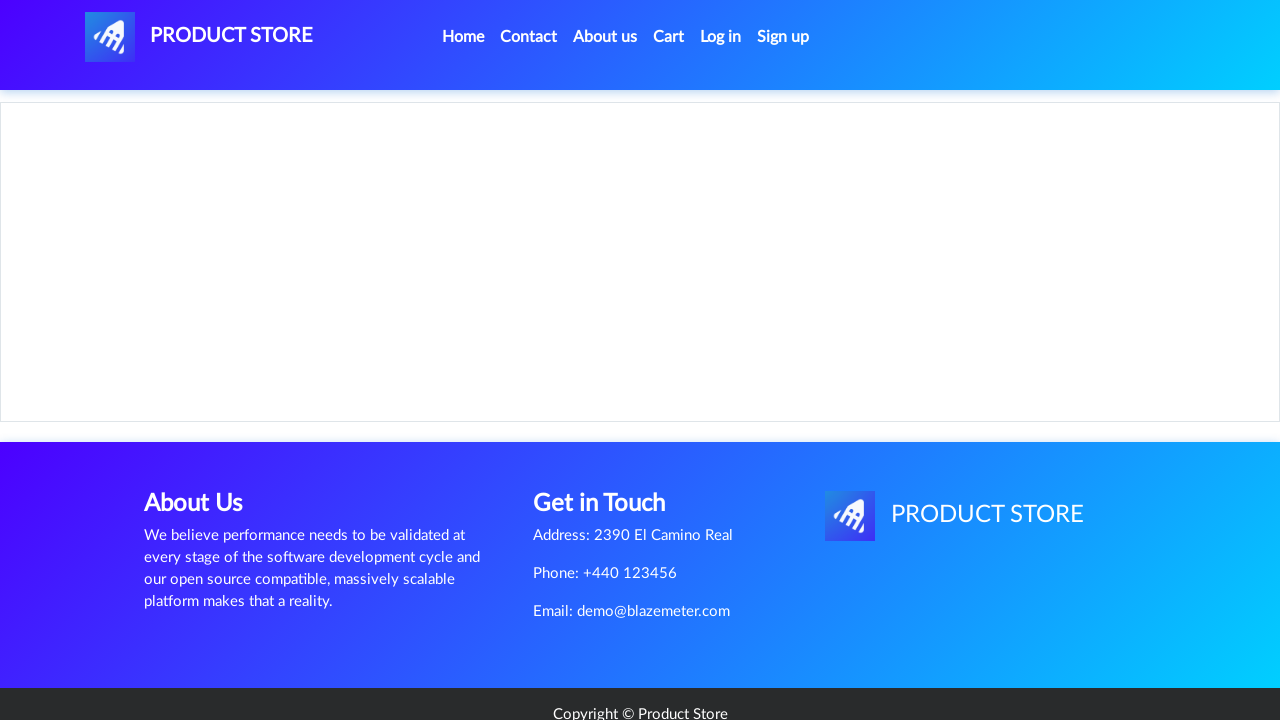

Add to cart button appeared for Samsung phone
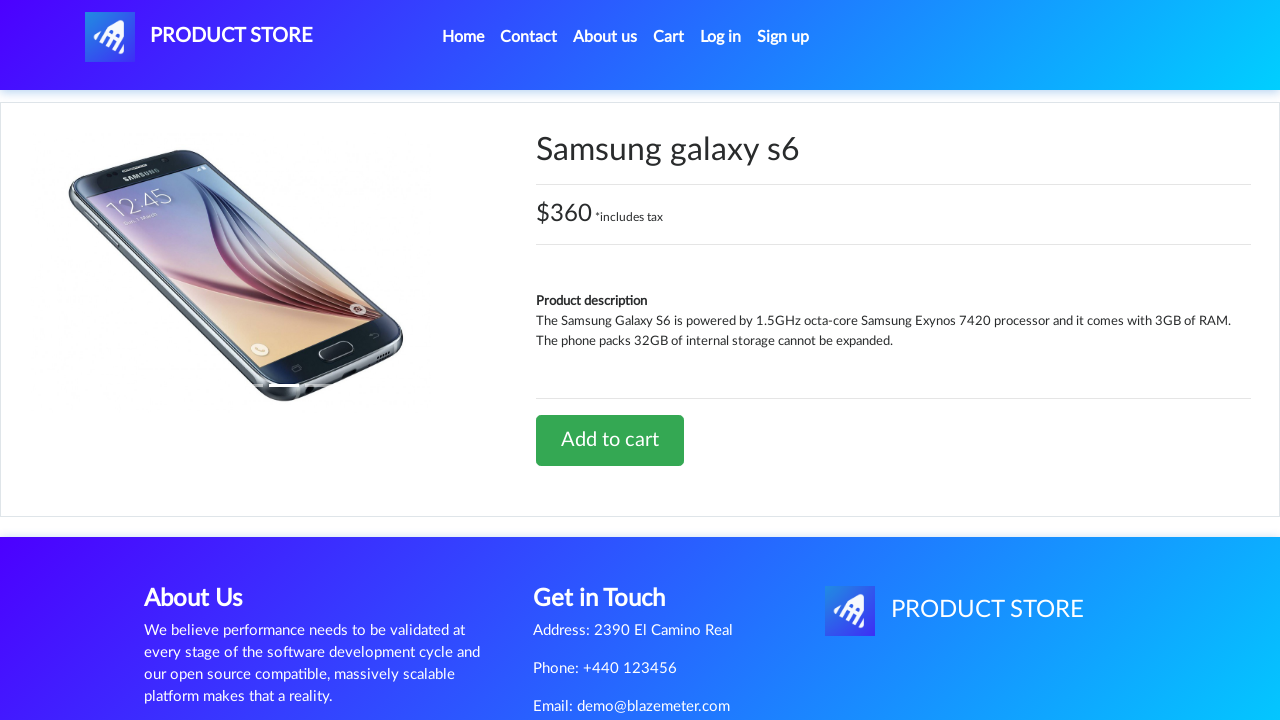

Clicked Add to cart for Samsung galaxy s6 at (610, 440) on a:has-text('Add to cart')
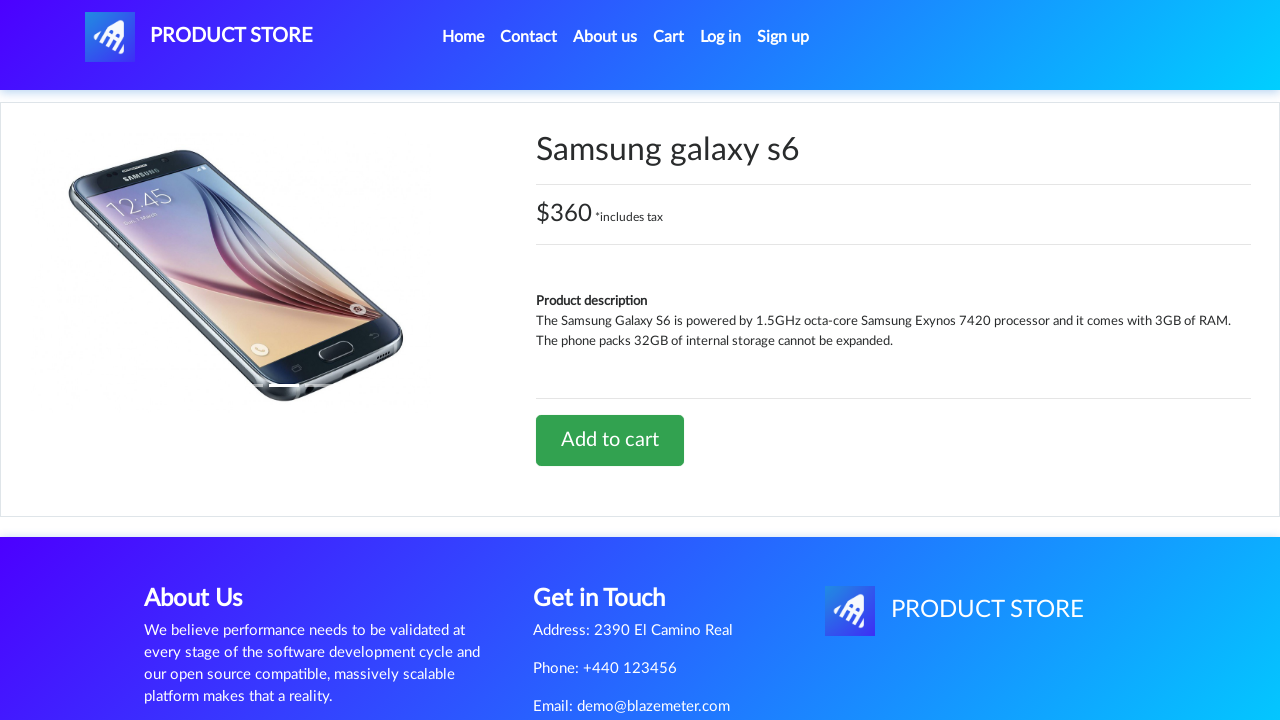

Waited for Samsung phone to be added to cart
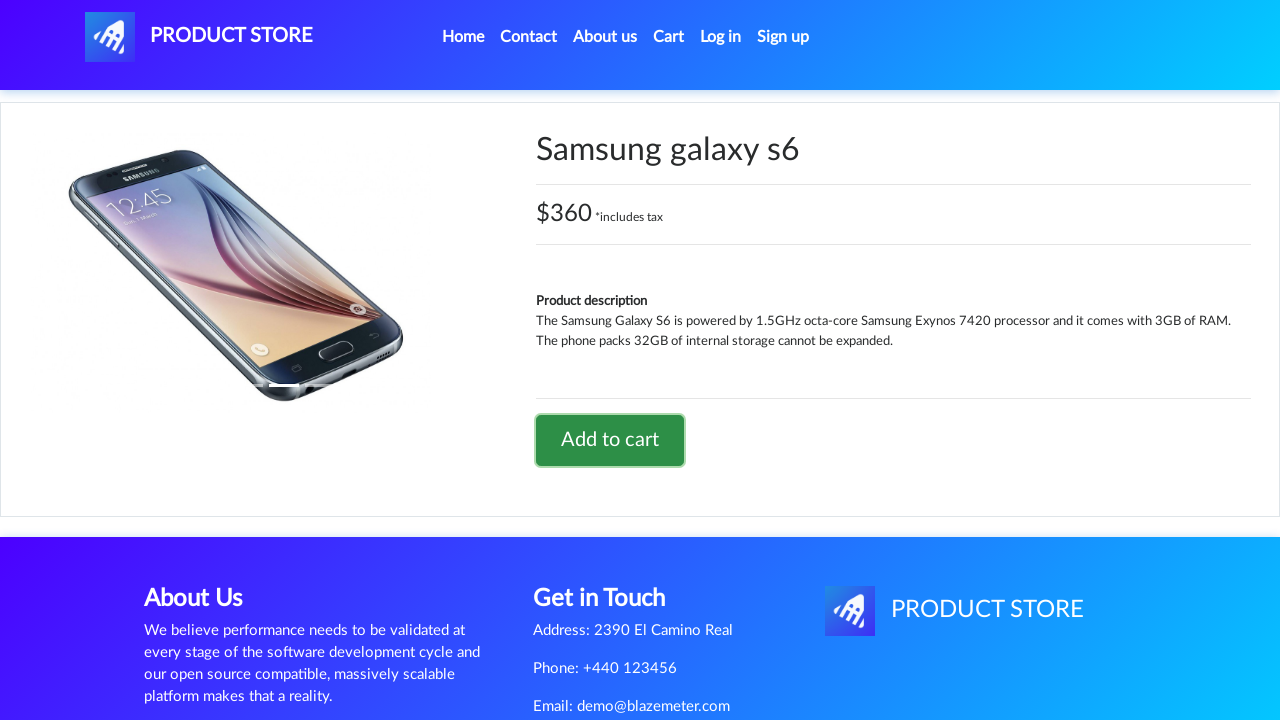

Clicked Home to return to main page at (463, 37) on a:has-text('Home')
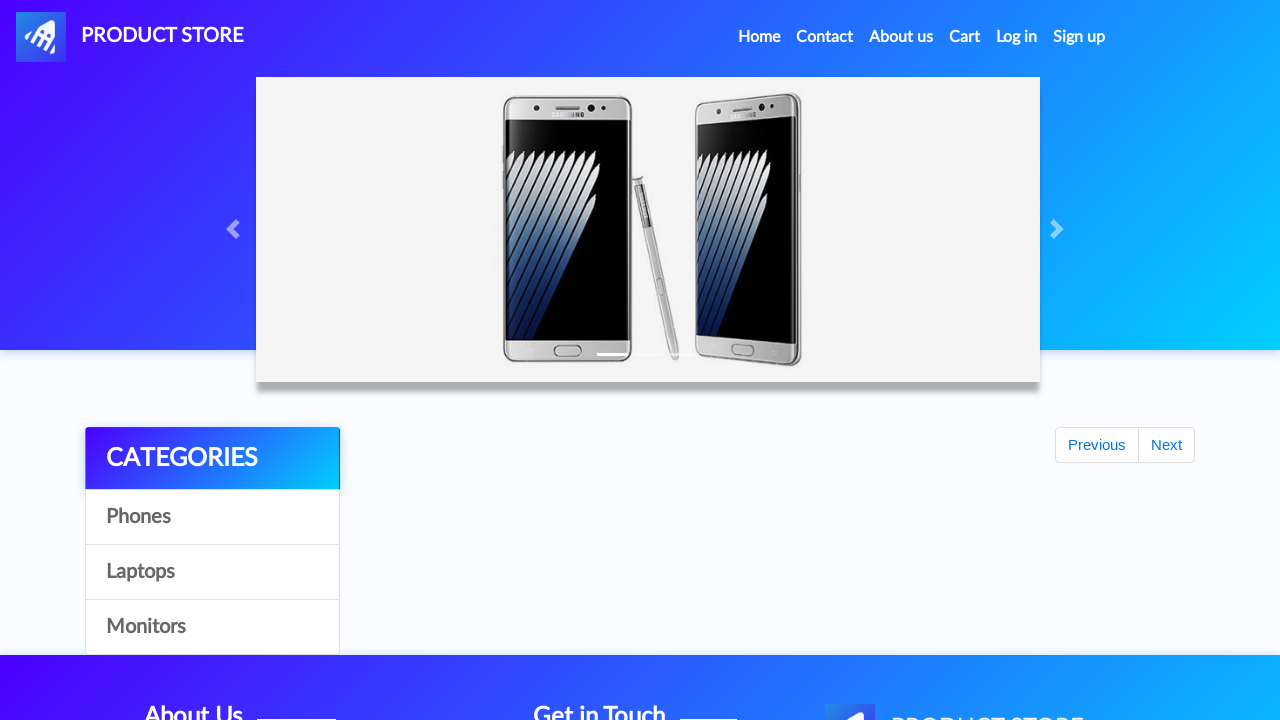

Waited for home page to load
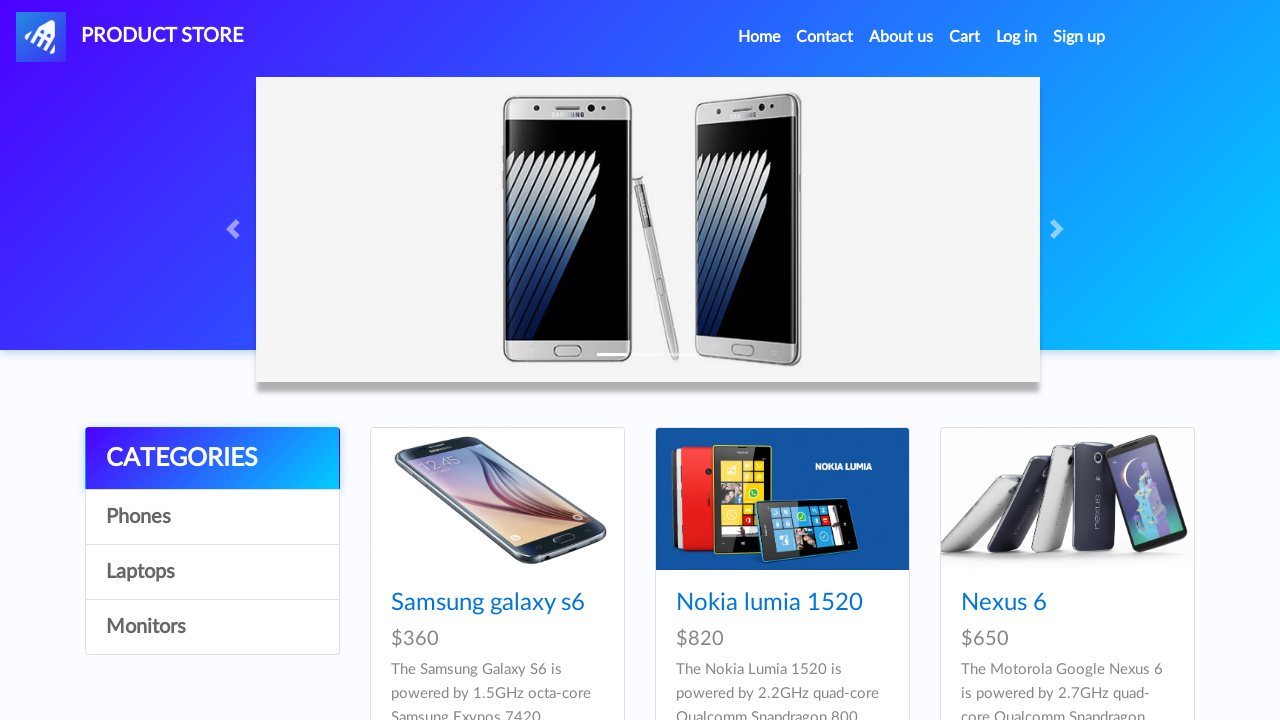

Clicked on Monitors category at (212, 627) on a:has-text('Monitors')
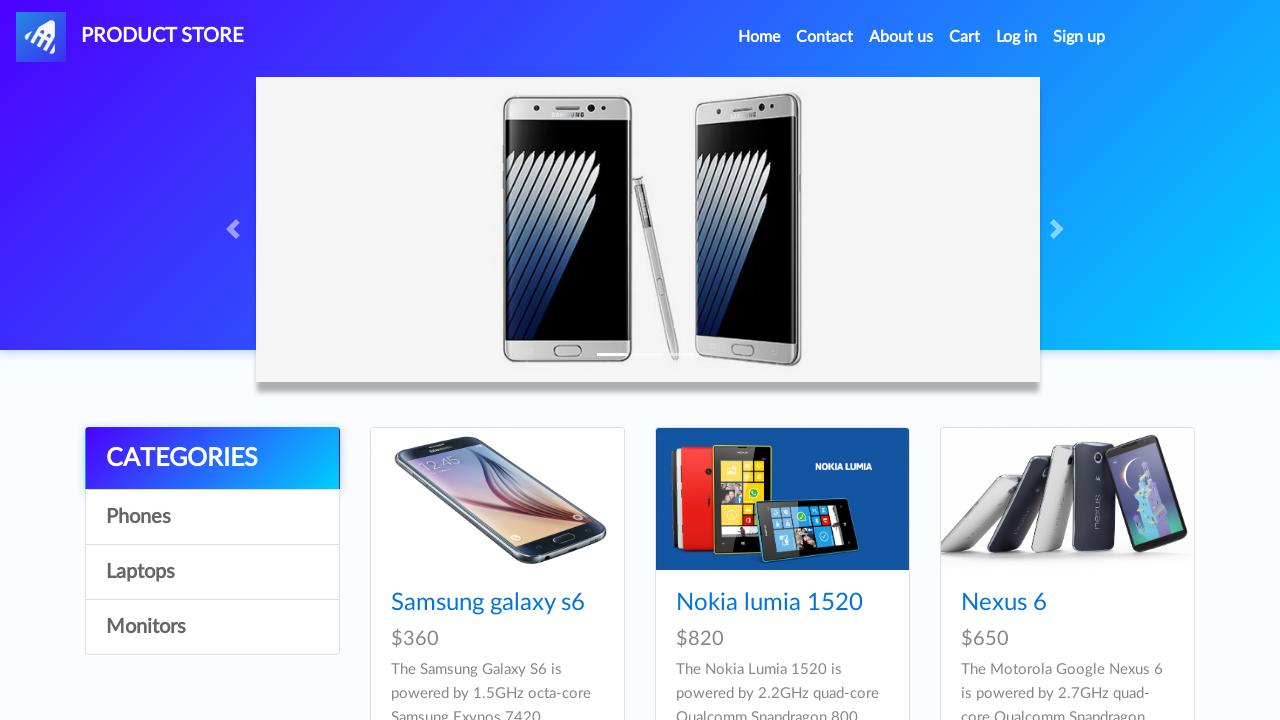

Waited for Monitors category to load
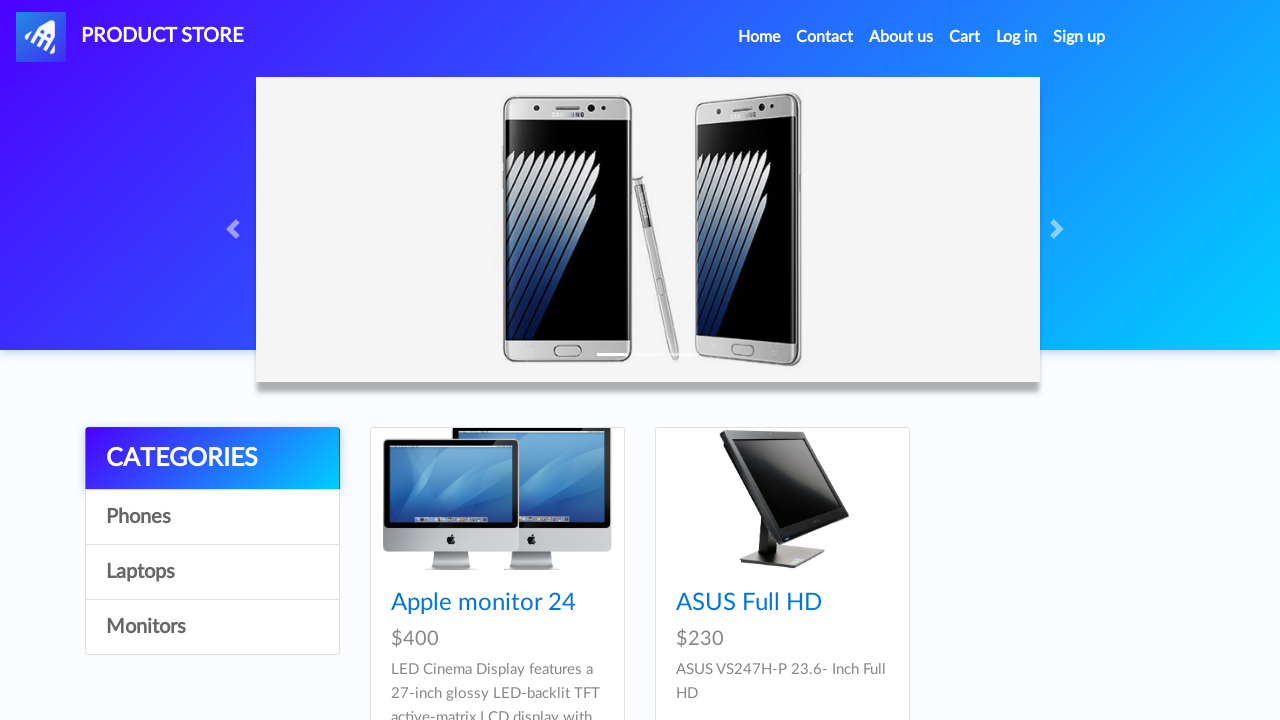

Clicked on Apple monitor 24 product at (484, 603) on a:has-text('Apple monitor 24')
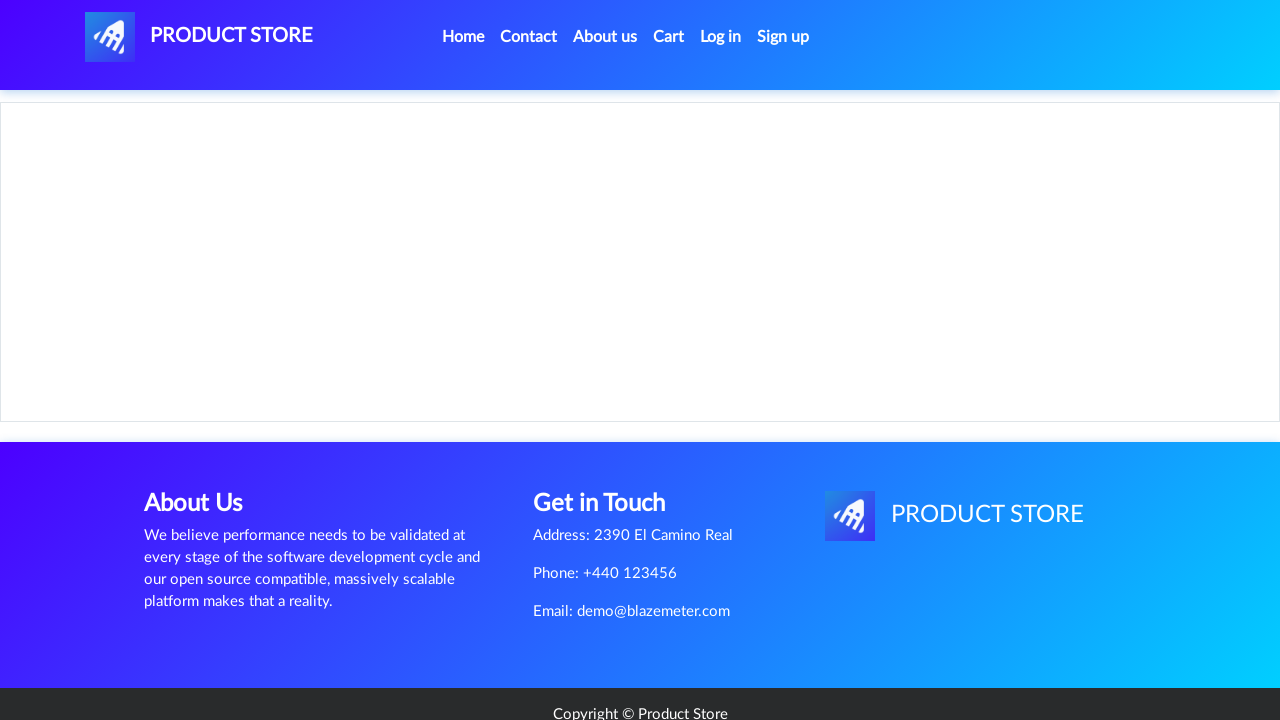

Add to cart button appeared for Apple monitor
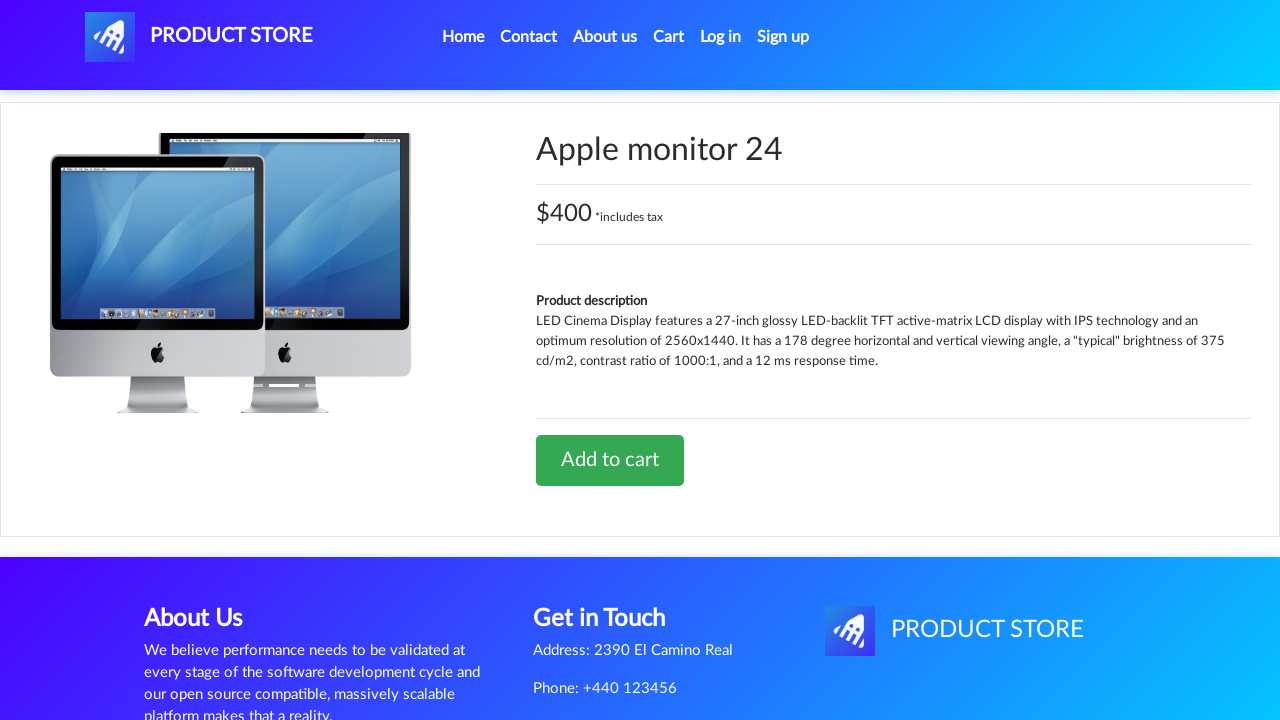

Clicked Add to cart for Apple monitor 24 at (610, 460) on a:has-text('Add to cart')
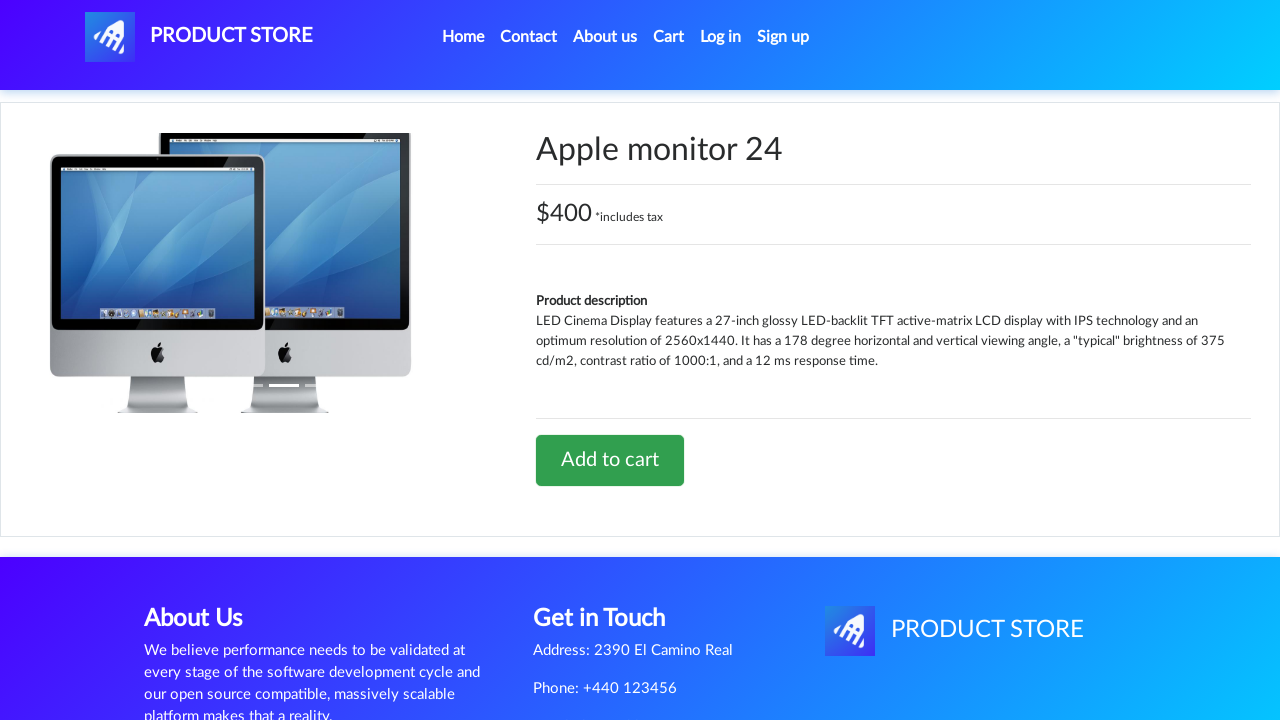

Waited for Apple monitor to be added to cart
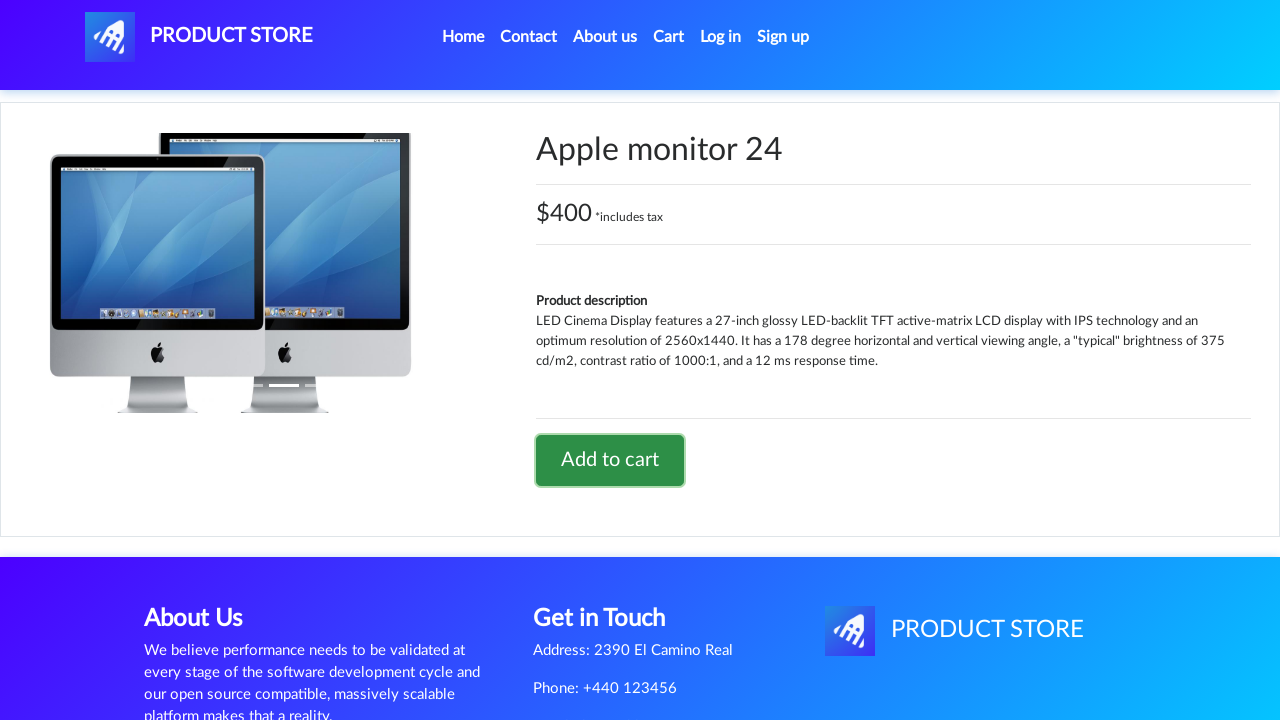

Clicked on Cart to view cart items at (669, 37) on a:has-text('Cart')
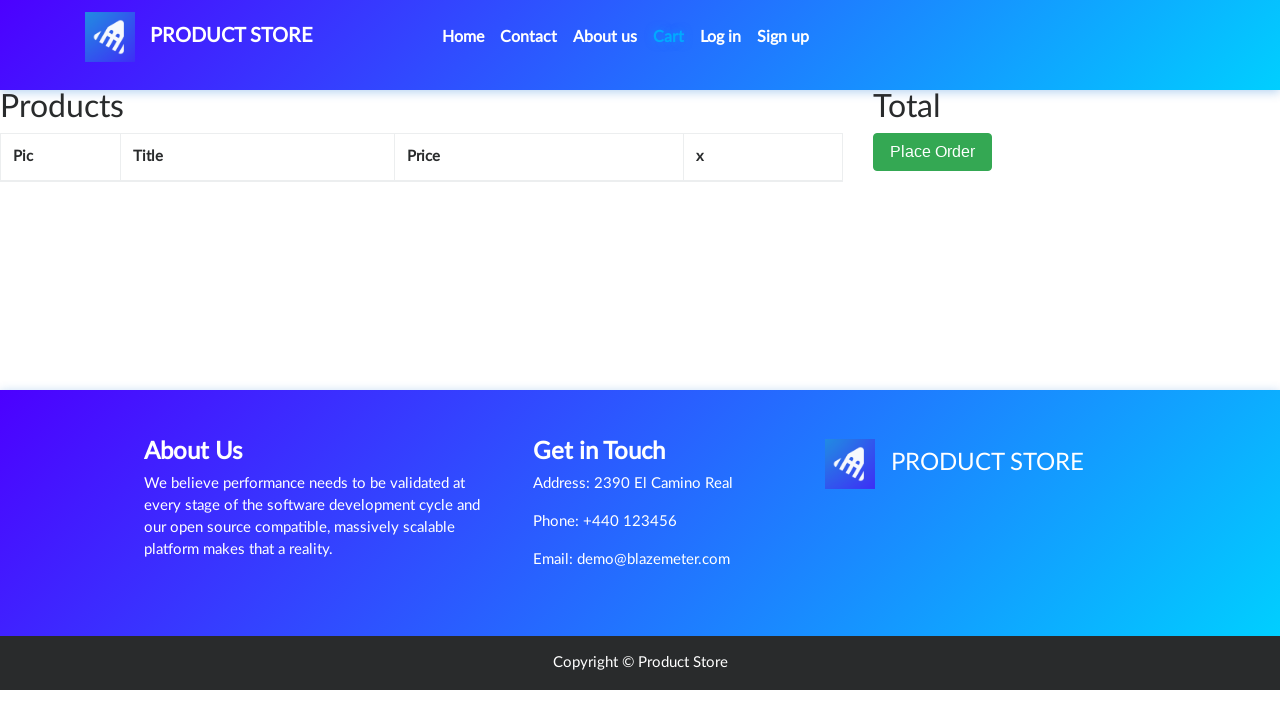

Waited for cart page to load
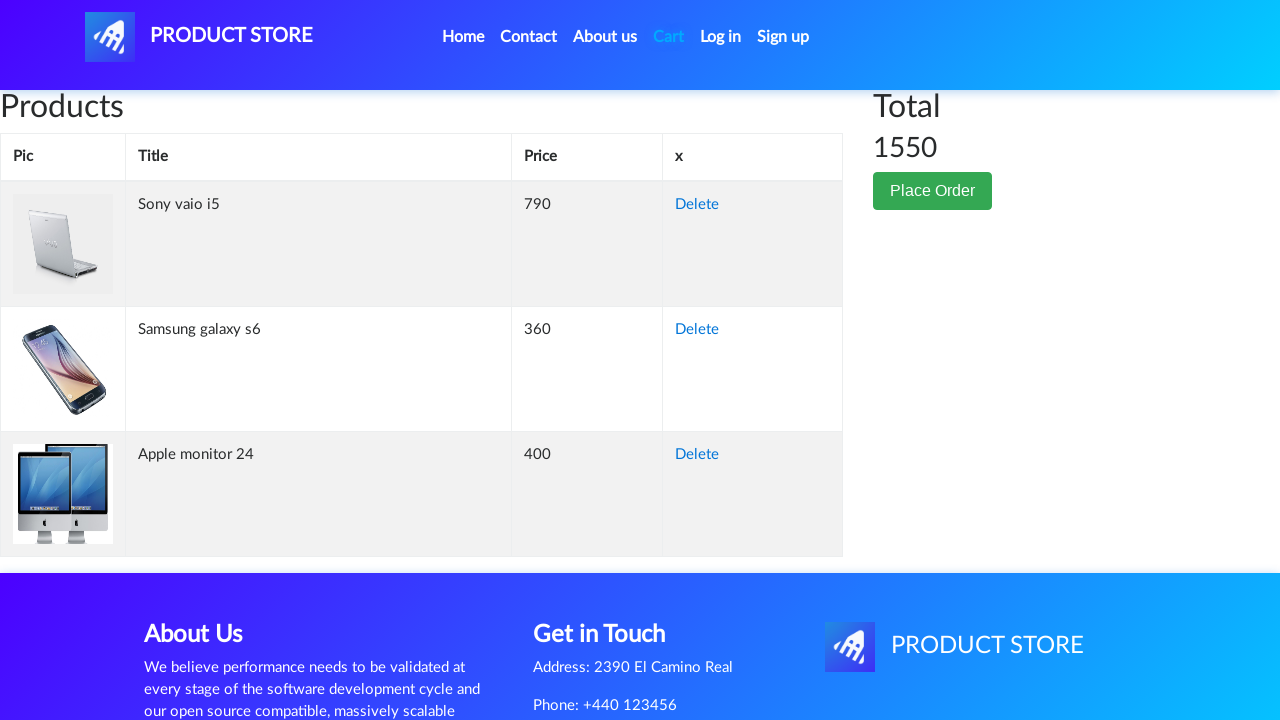

Clicked Delete button to remove Apple monitor 24 from cart at (697, 455) on xpath=//tr[contains(.,'Apple monitor 24')]//a[.='Delete']
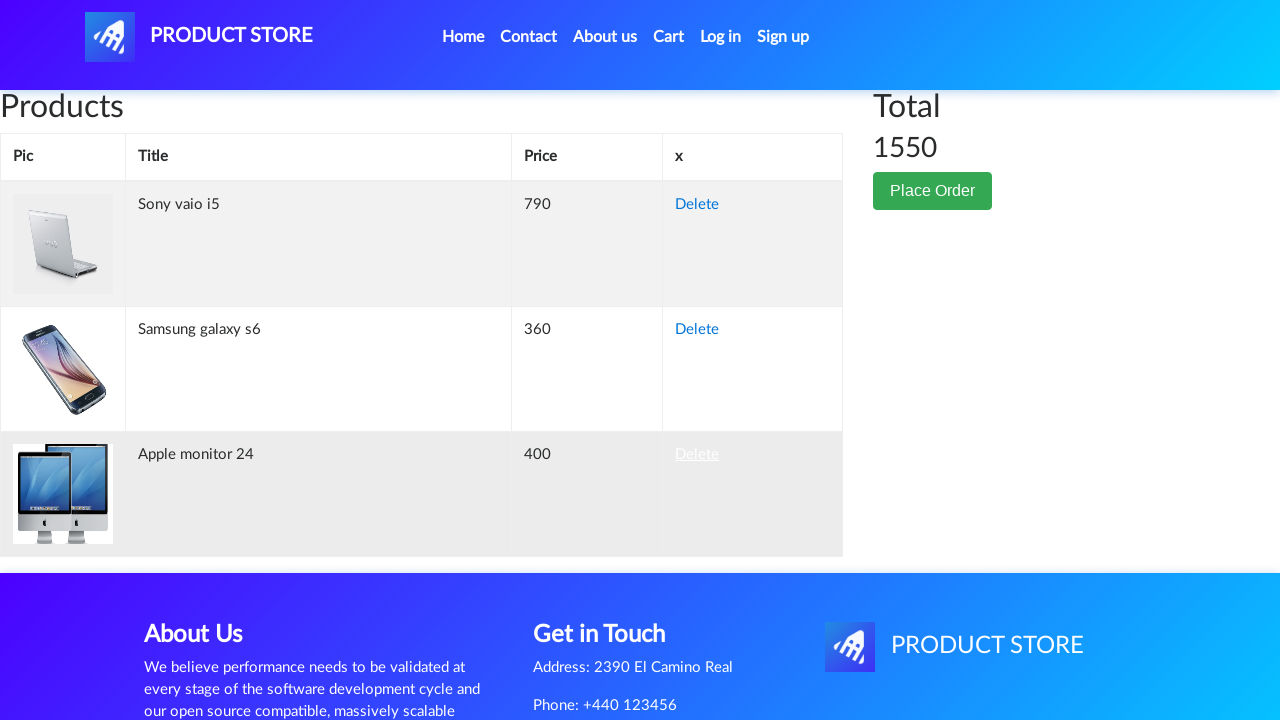

Waited for item to be removed from cart
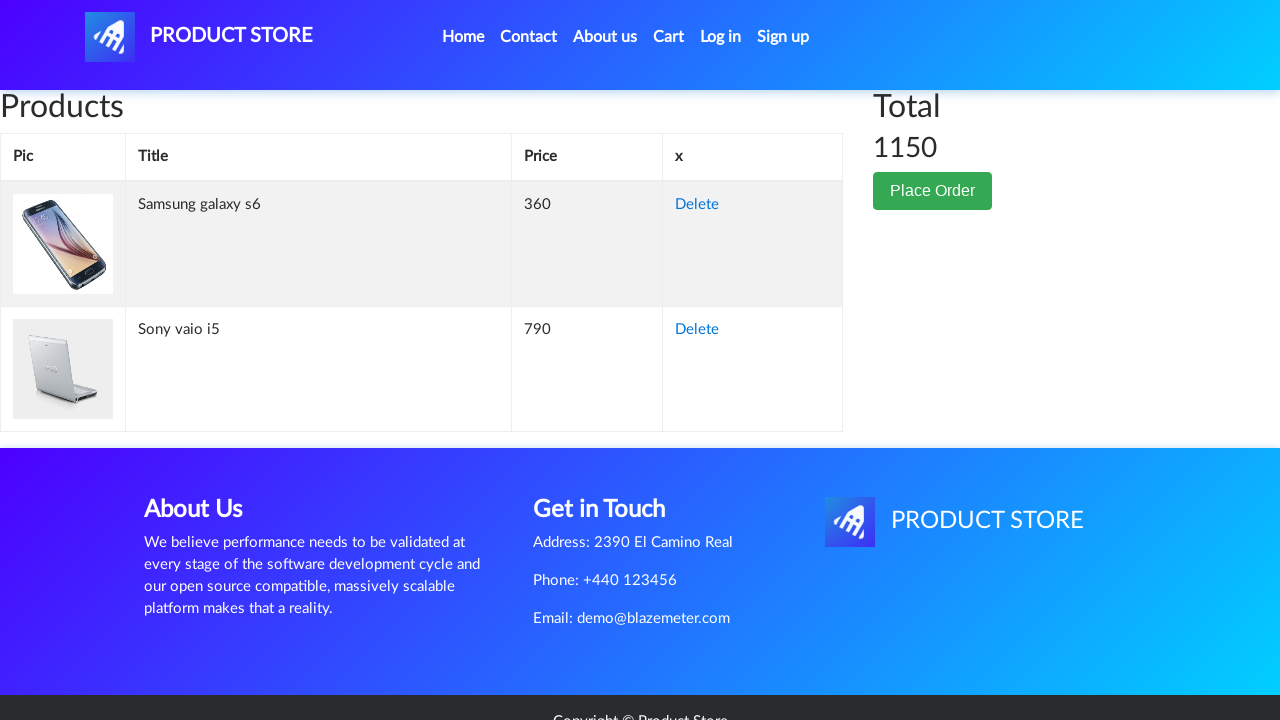

Clicked Place Order button at (933, 191) on button:has-text('Place Order')
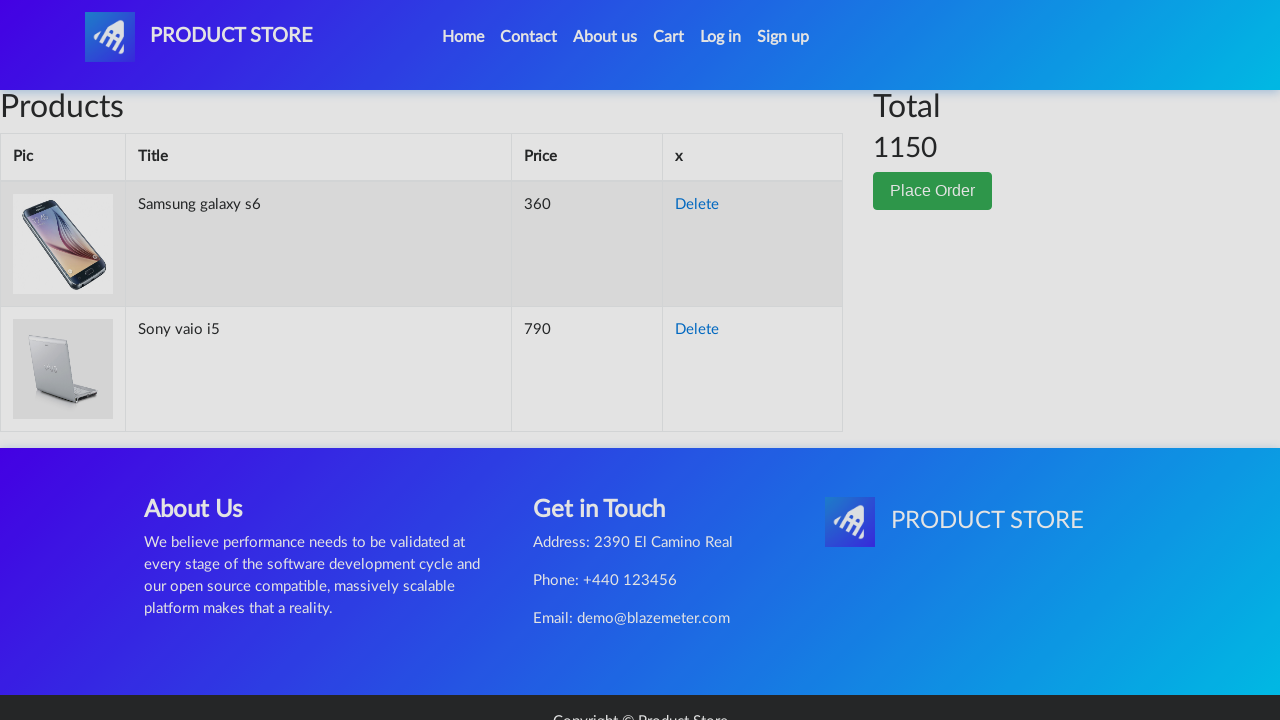

Order form loaded with name field visible
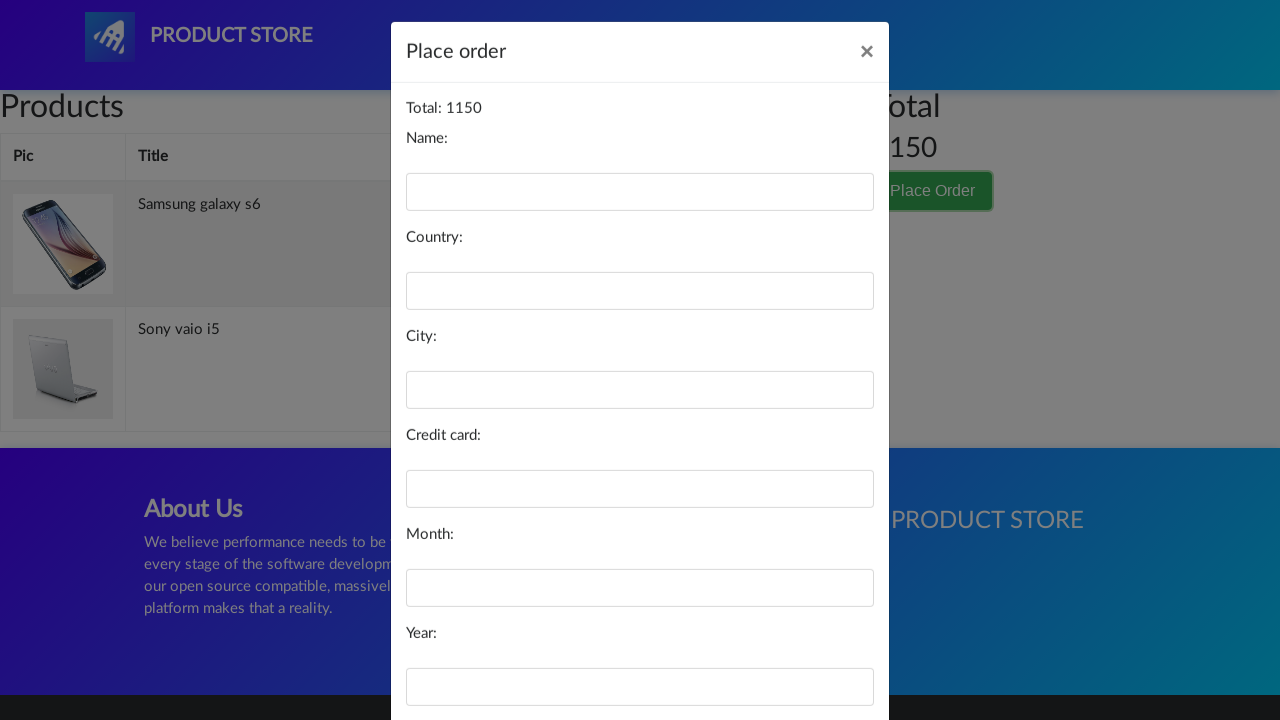

Filled name field with 'Jennifer Martinez' on #name
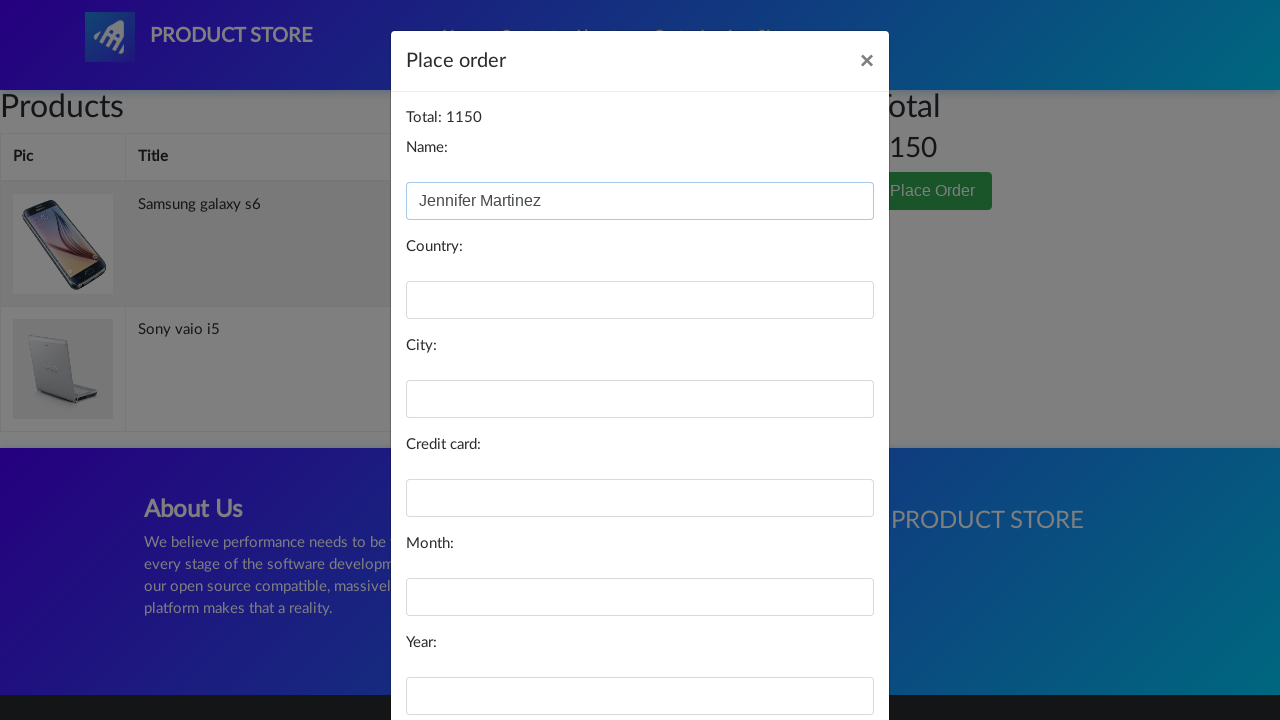

Filled country field with 'United States' on #country
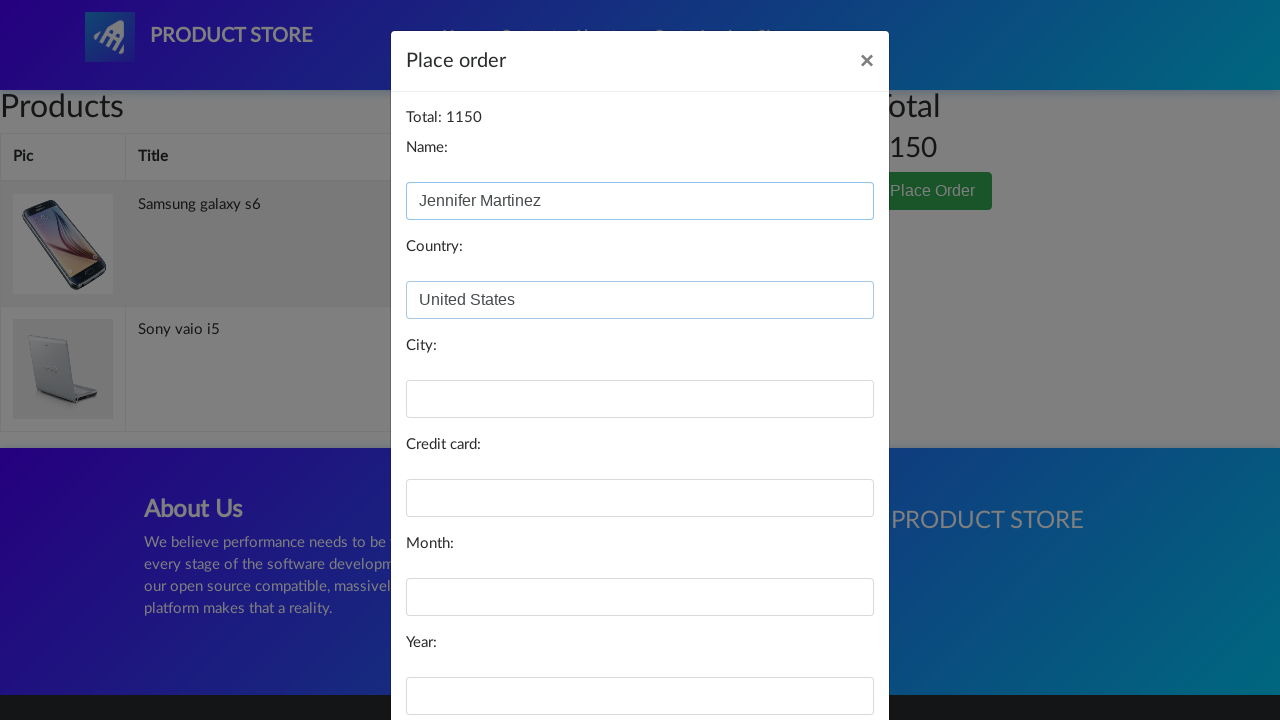

Filled city field with 'New York' on #city
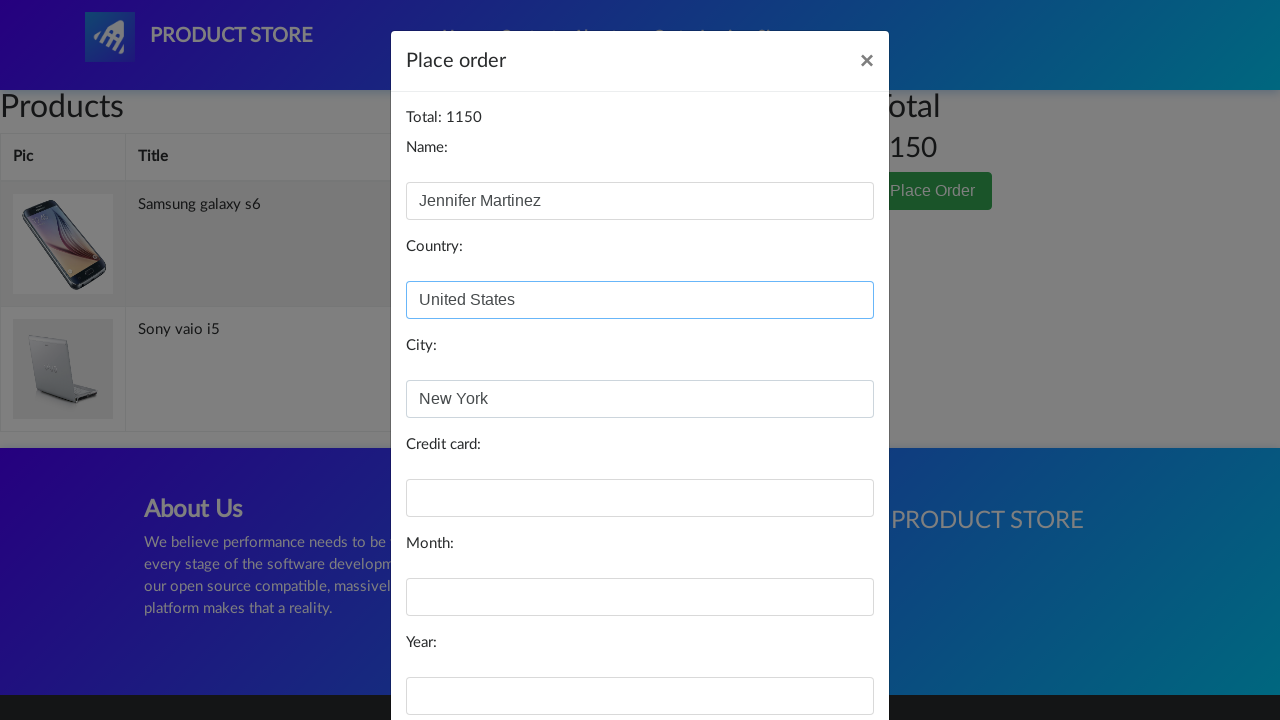

Filled card number field with credit card on #card
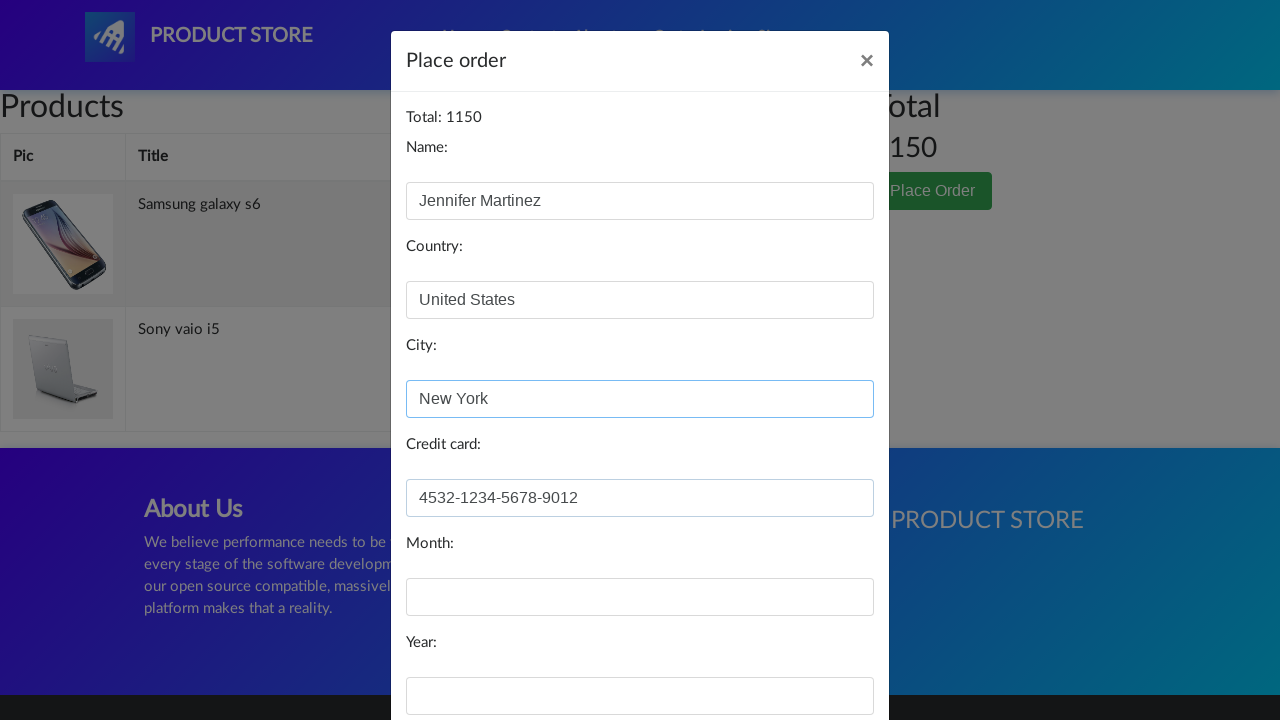

Filled month field with '7' on #month
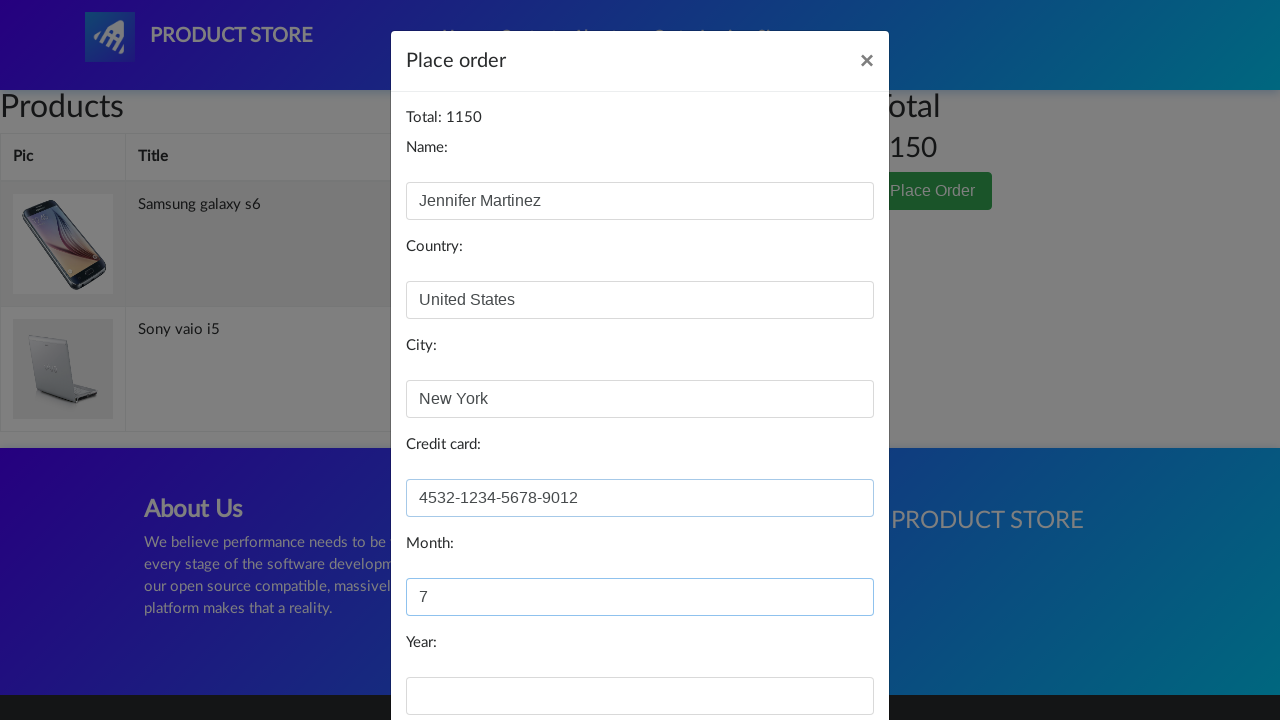

Filled year field with '2026' on #year
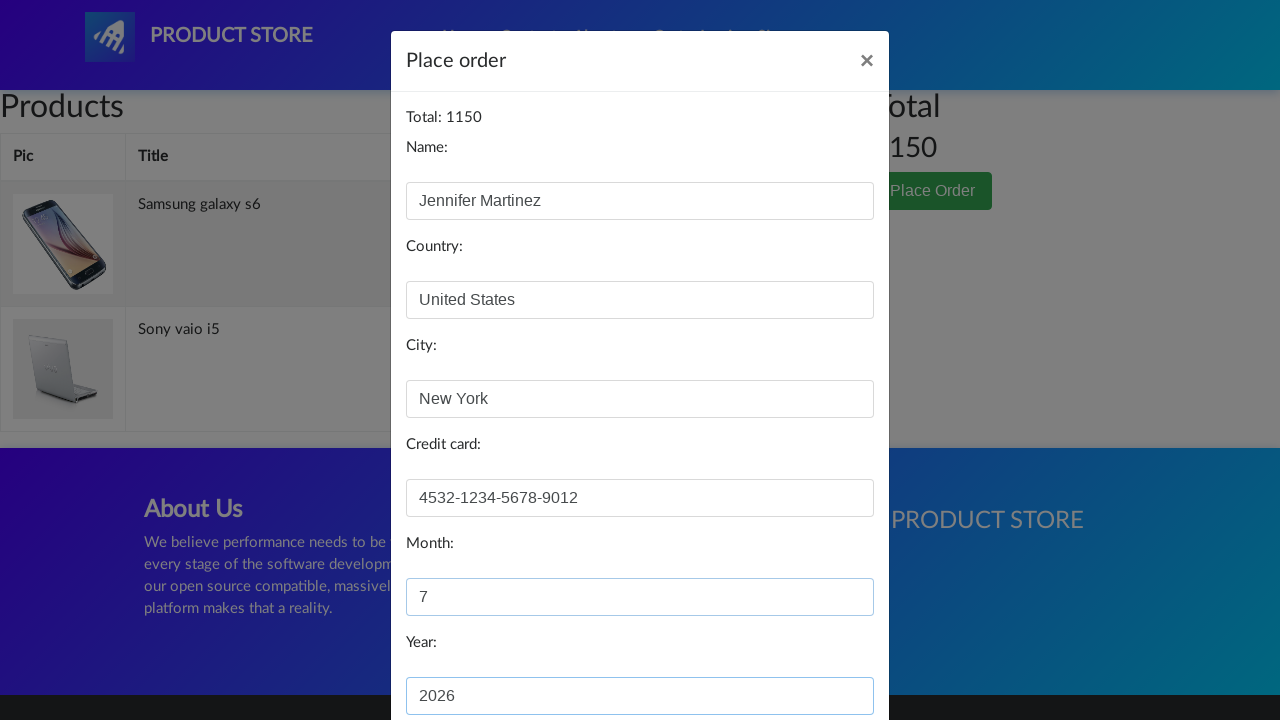

Clicked Purchase button to complete order at (823, 655) on button:has-text('Purchase')
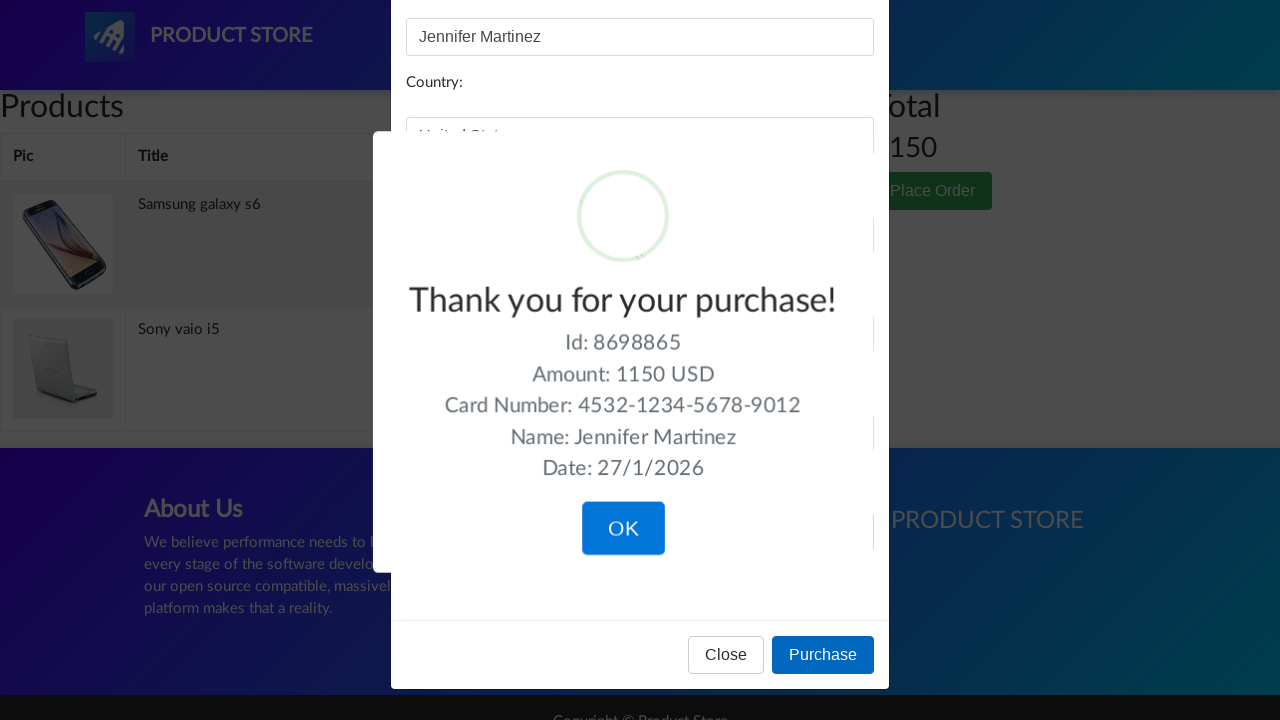

Waited for purchase to process
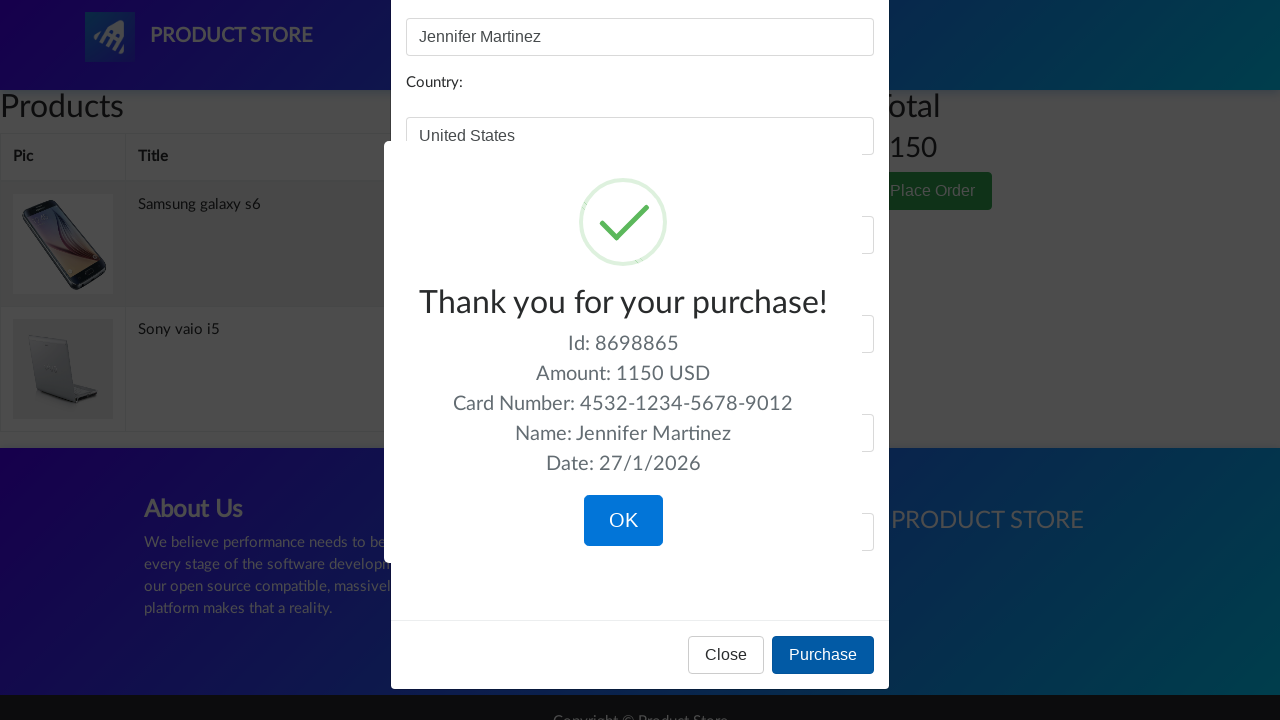

Purchase confirmation message appeared
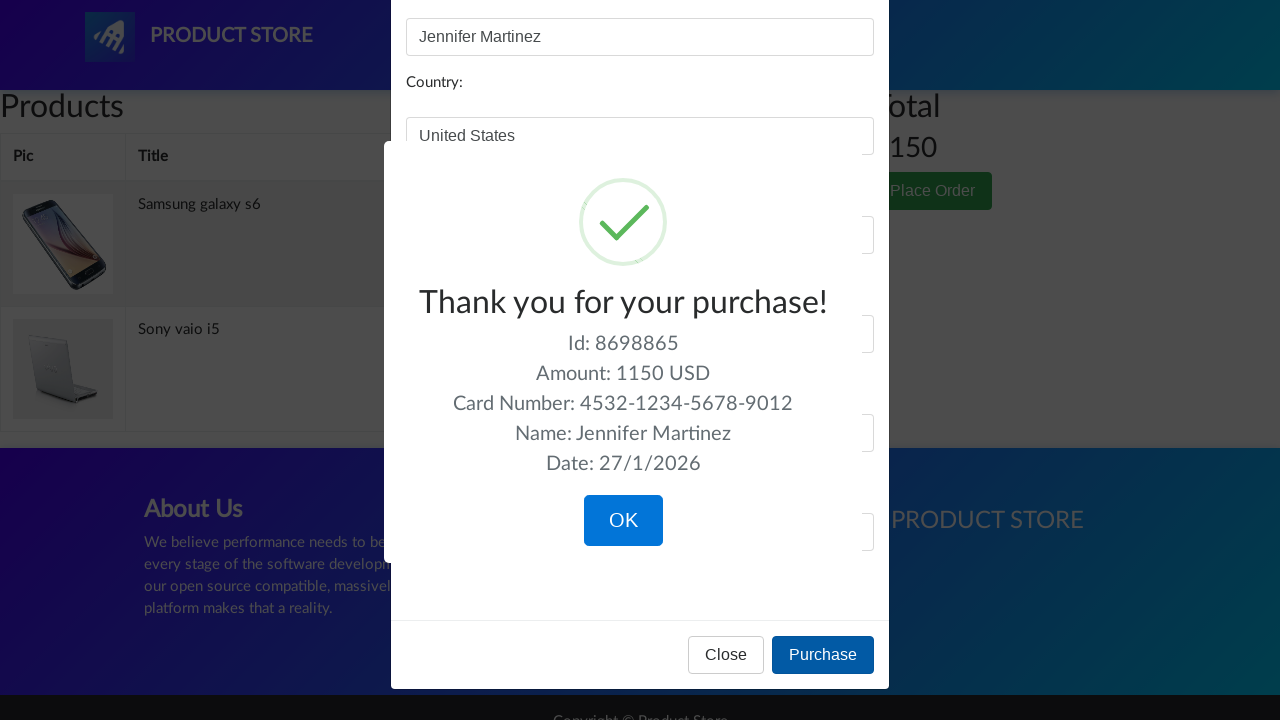

Clicked OK button to complete purchase confirmation at (623, 521) on button:has-text('OK')
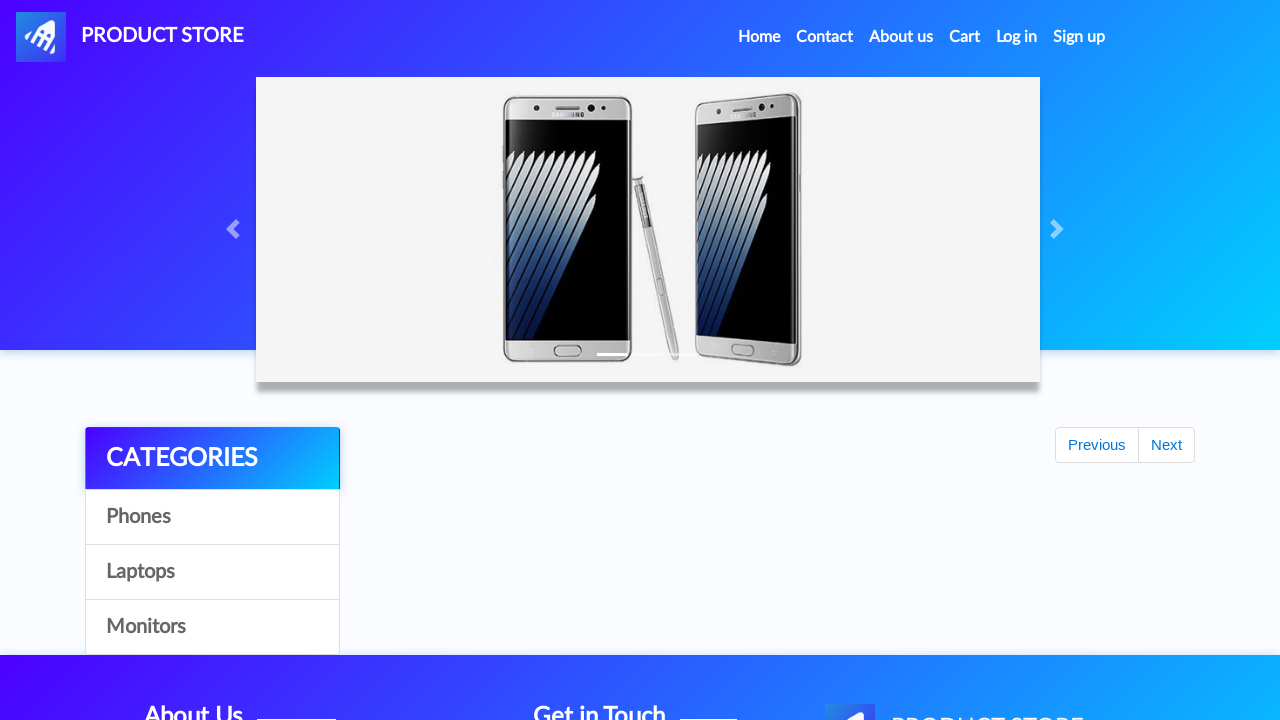

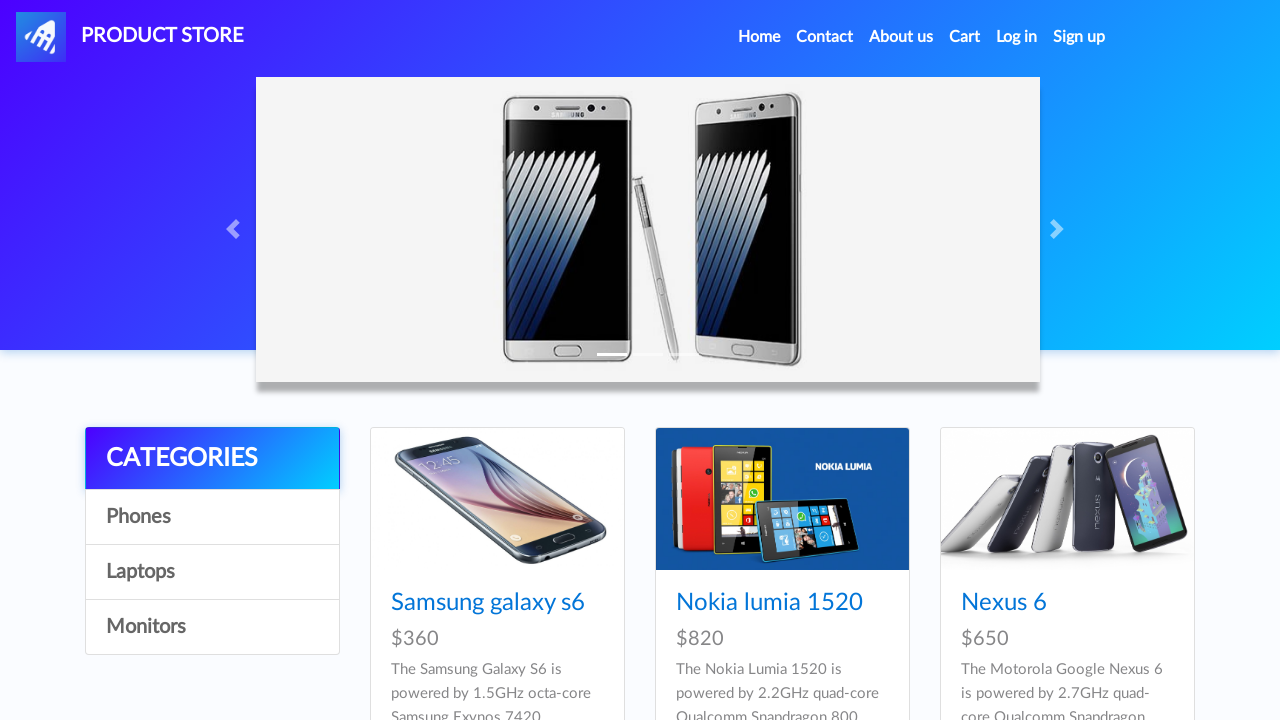